Tests slider functionality by moving the slider to a target position using keyboard arrow keys

Starting URL: https://demoqa.com/slider/

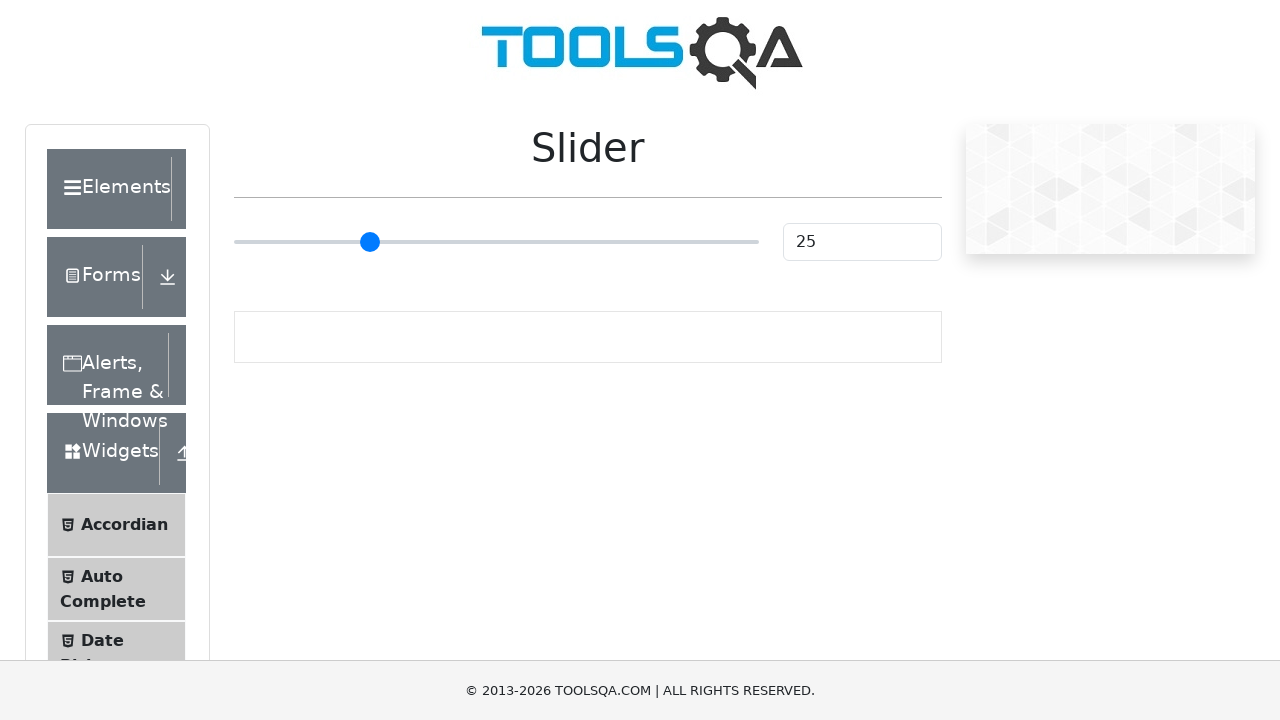

Located slider input element
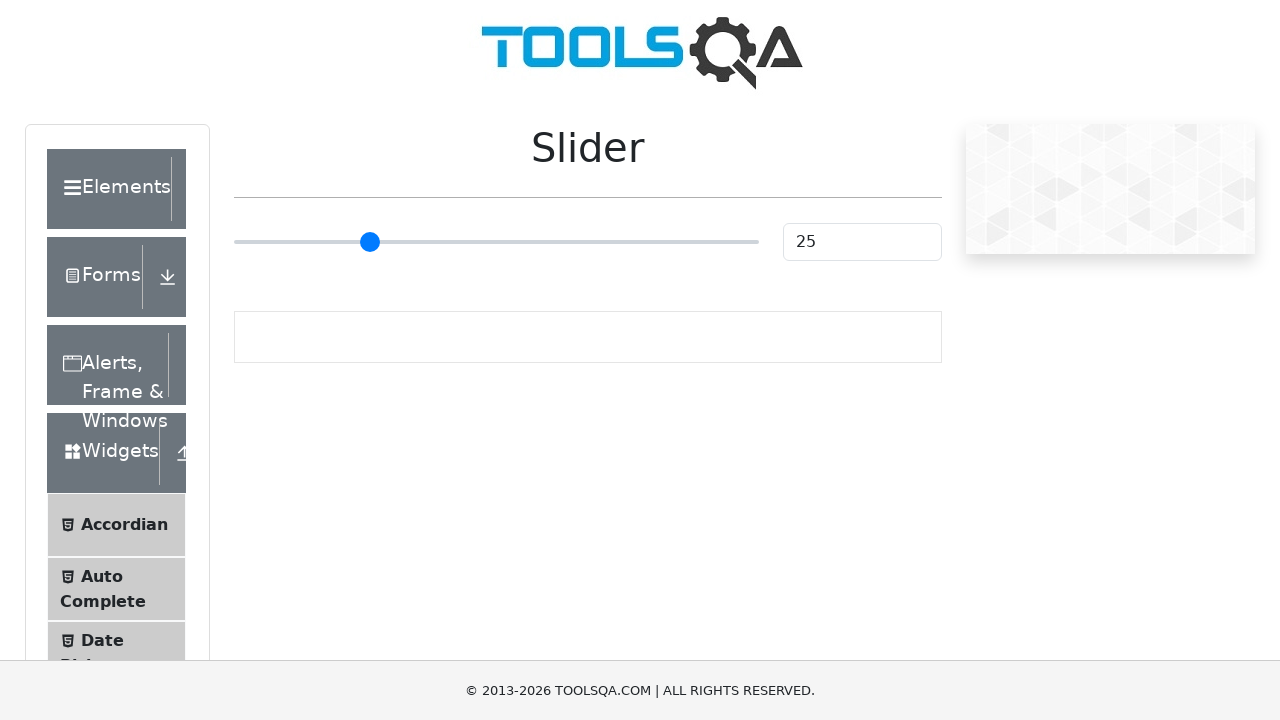

Retrieved initial slider value: 25
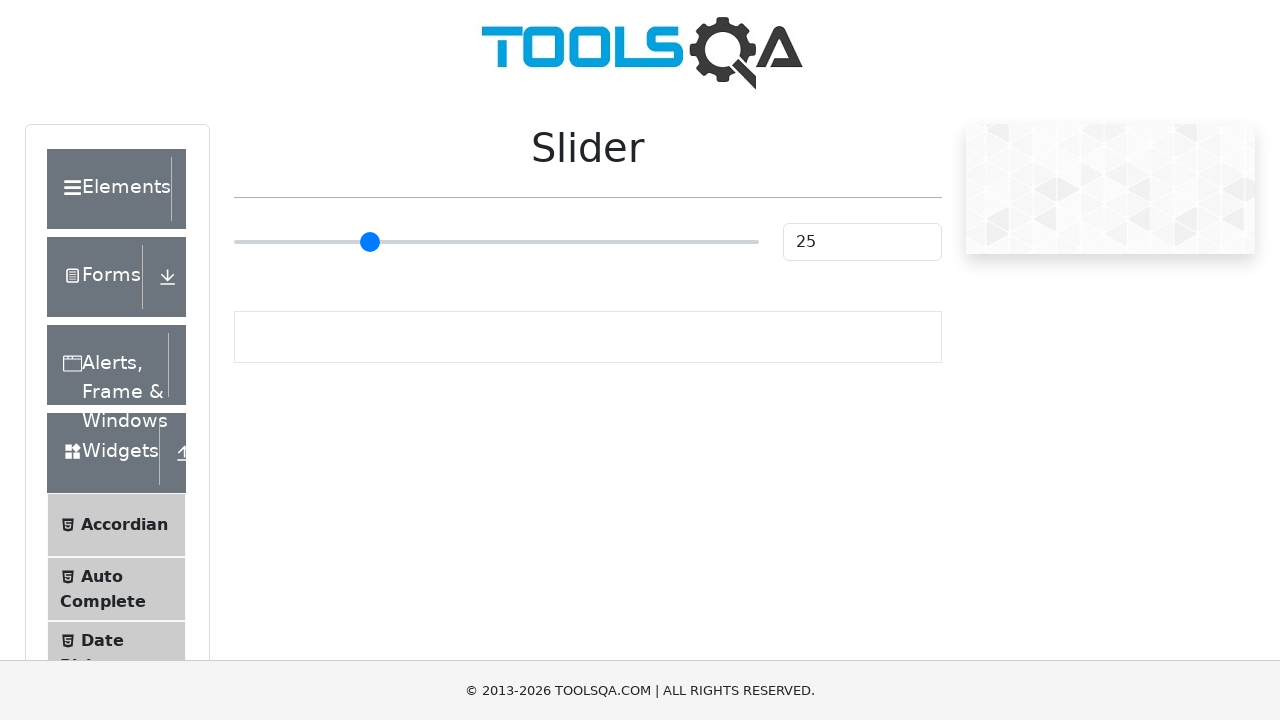

Set target slider value to 75
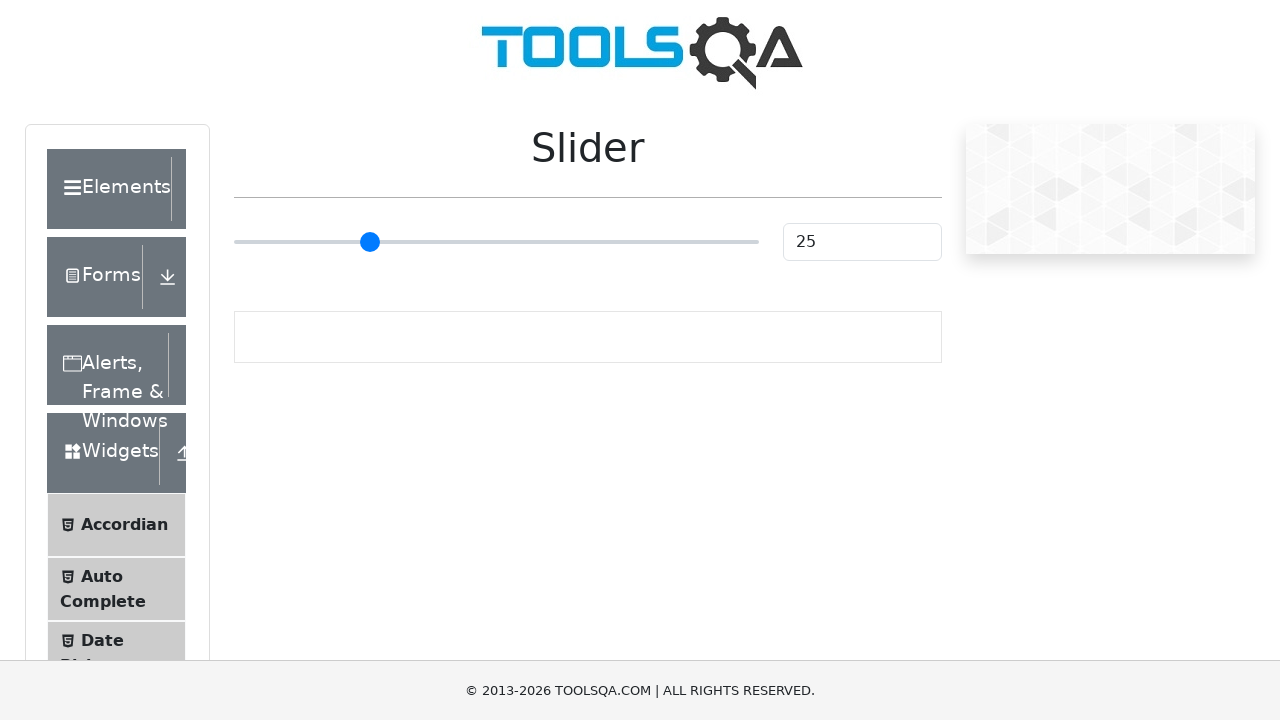

Calculated 50 arrow key presses needed to reach target
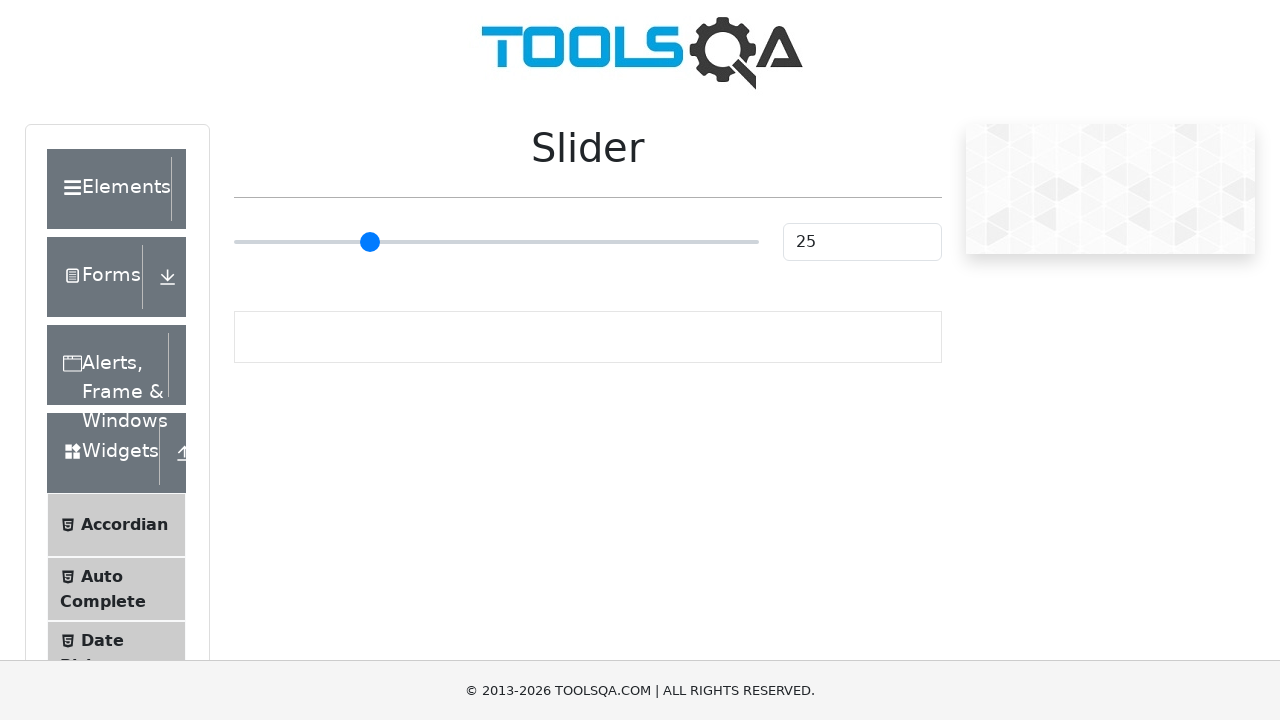

Pressed ArrowRight key to move slider (move 1 of 50) on input[type='range']
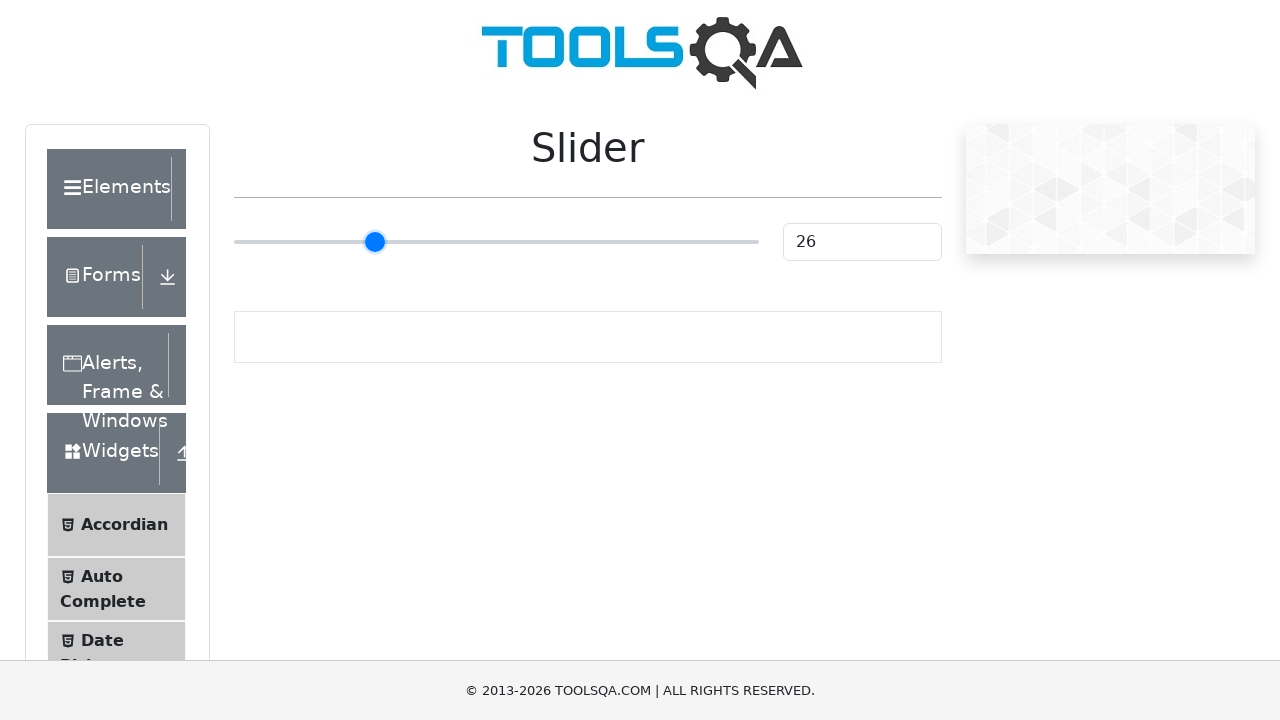

Pressed ArrowRight key to move slider (move 2 of 50) on input[type='range']
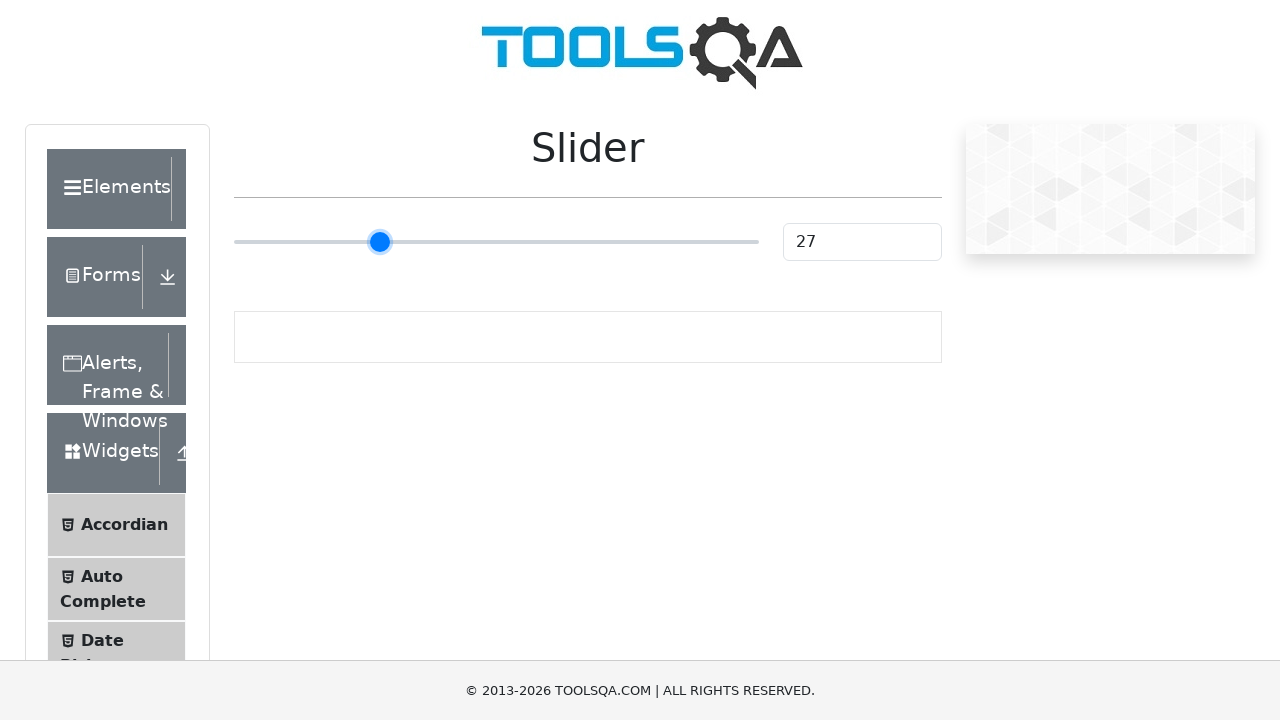

Pressed ArrowRight key to move slider (move 3 of 50) on input[type='range']
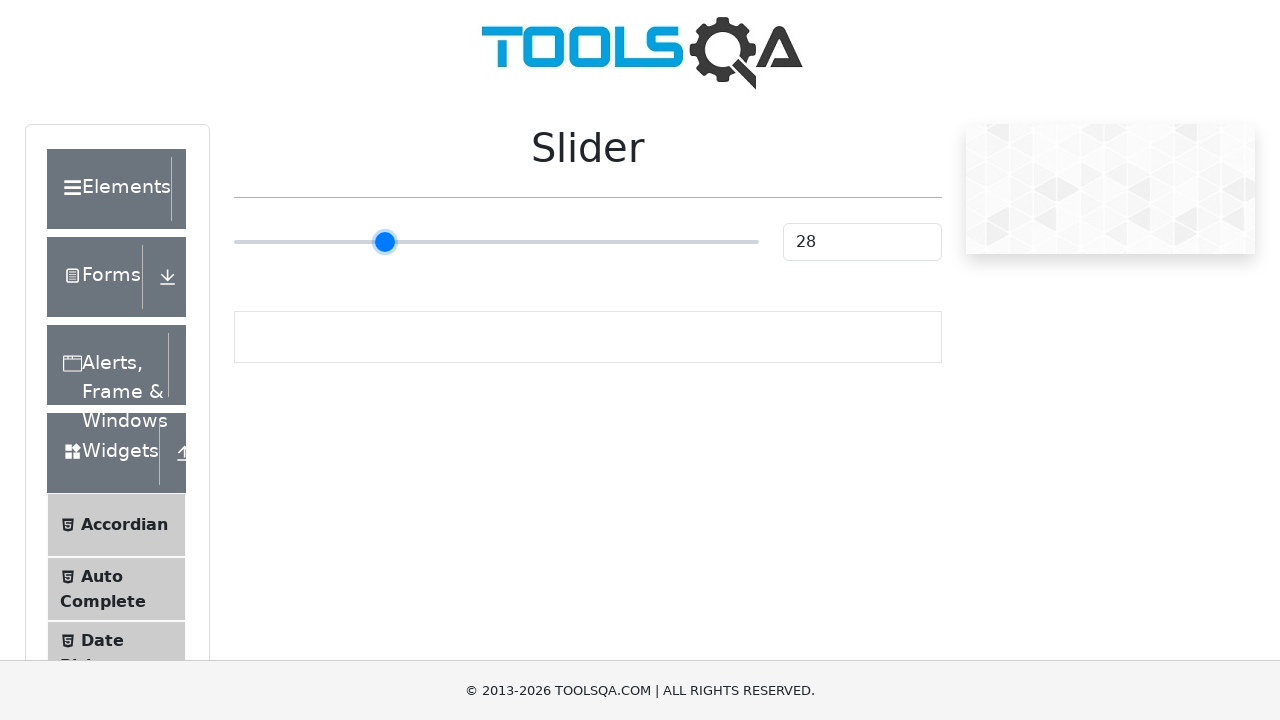

Pressed ArrowRight key to move slider (move 4 of 50) on input[type='range']
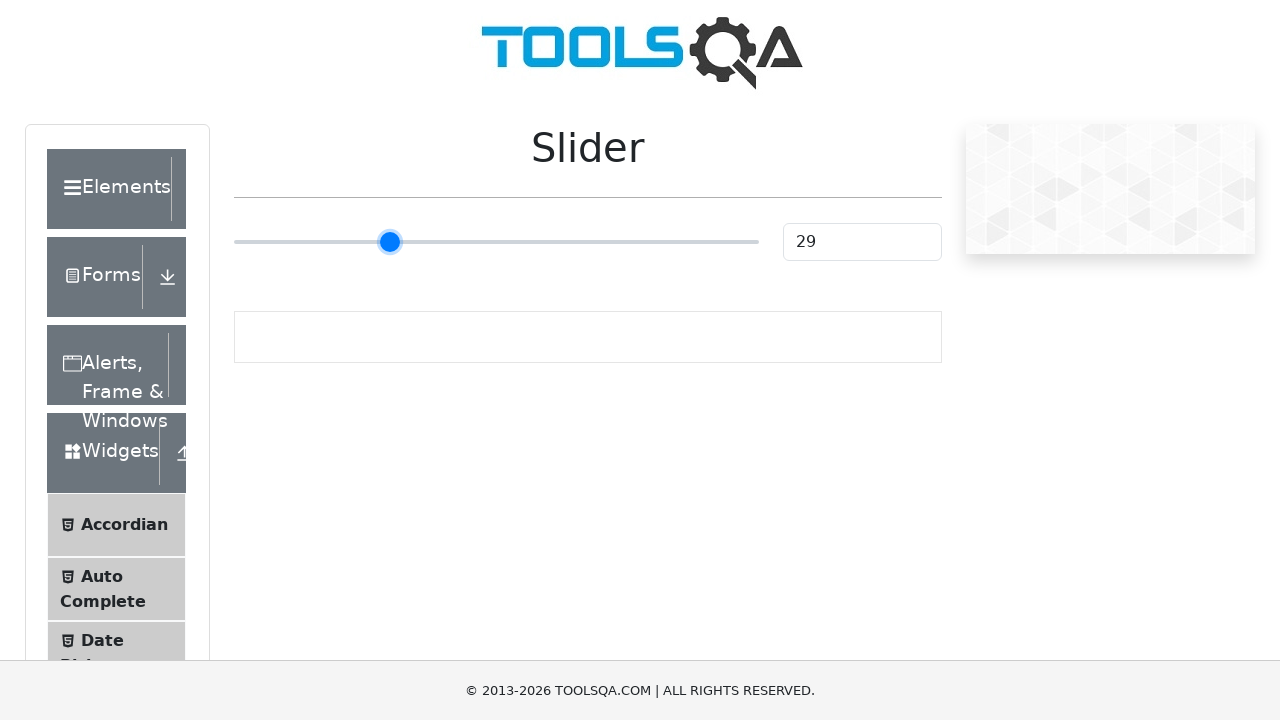

Pressed ArrowRight key to move slider (move 5 of 50) on input[type='range']
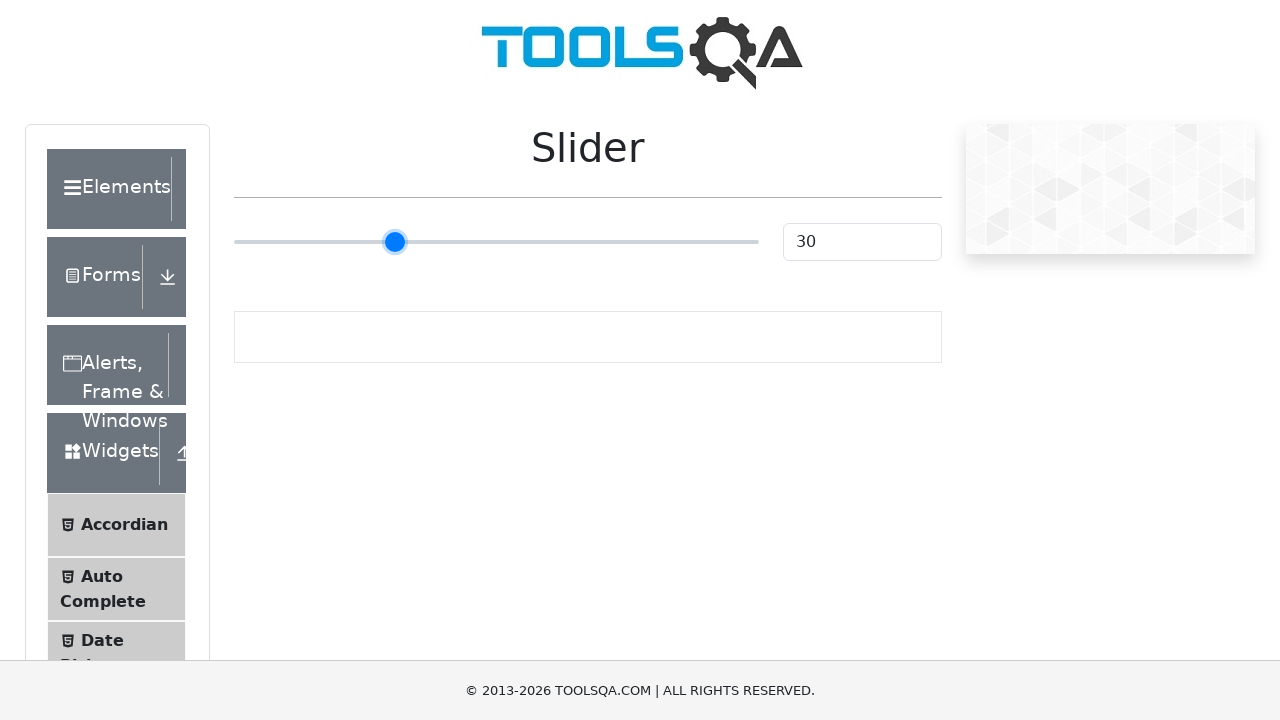

Pressed ArrowRight key to move slider (move 6 of 50) on input[type='range']
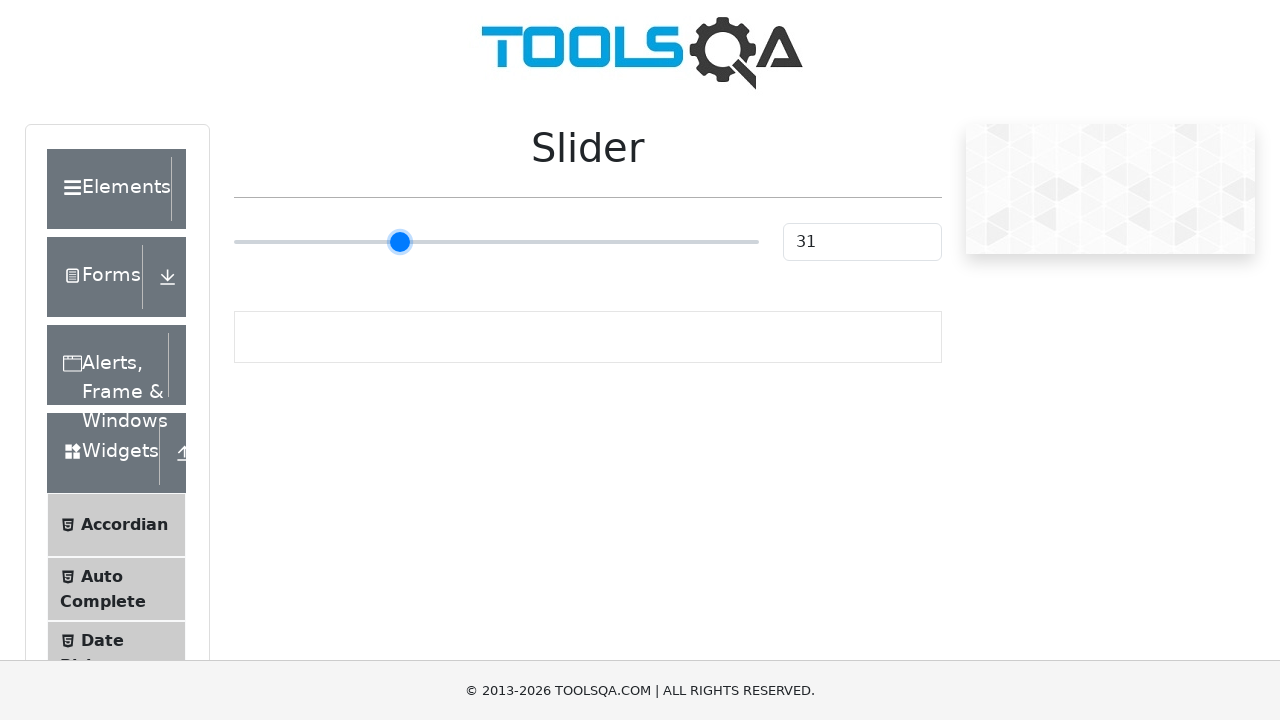

Pressed ArrowRight key to move slider (move 7 of 50) on input[type='range']
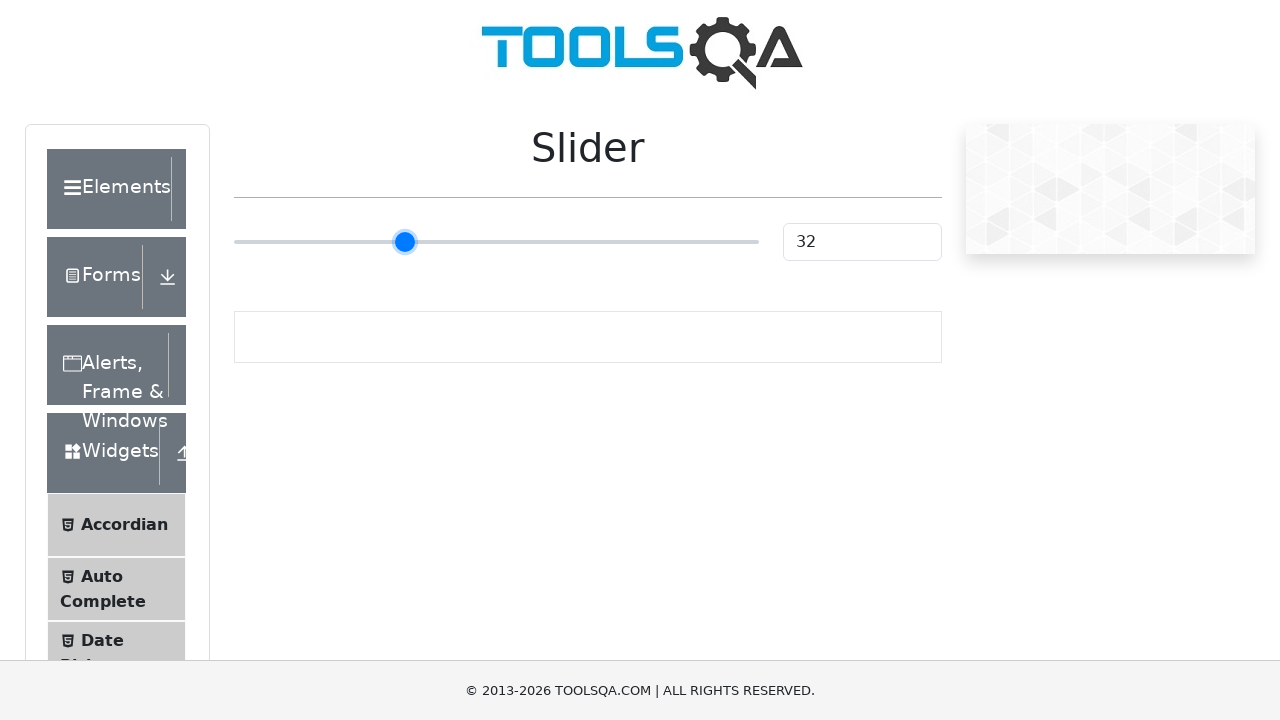

Pressed ArrowRight key to move slider (move 8 of 50) on input[type='range']
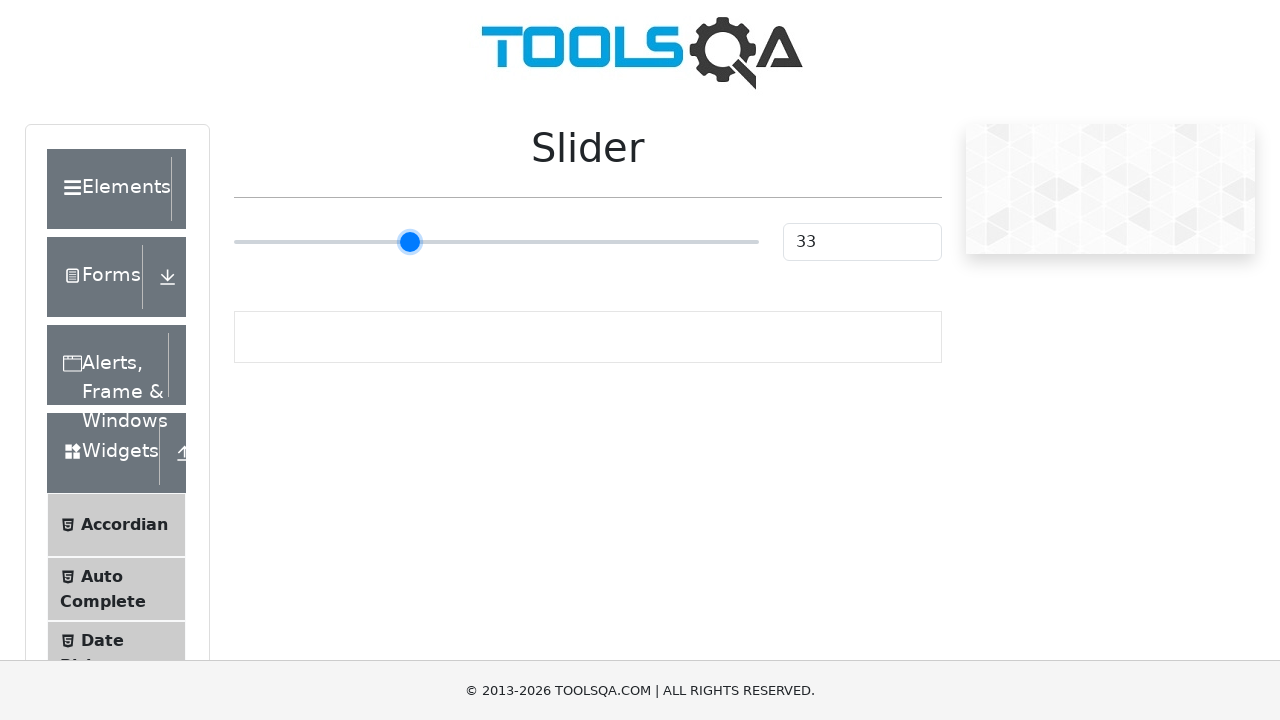

Pressed ArrowRight key to move slider (move 9 of 50) on input[type='range']
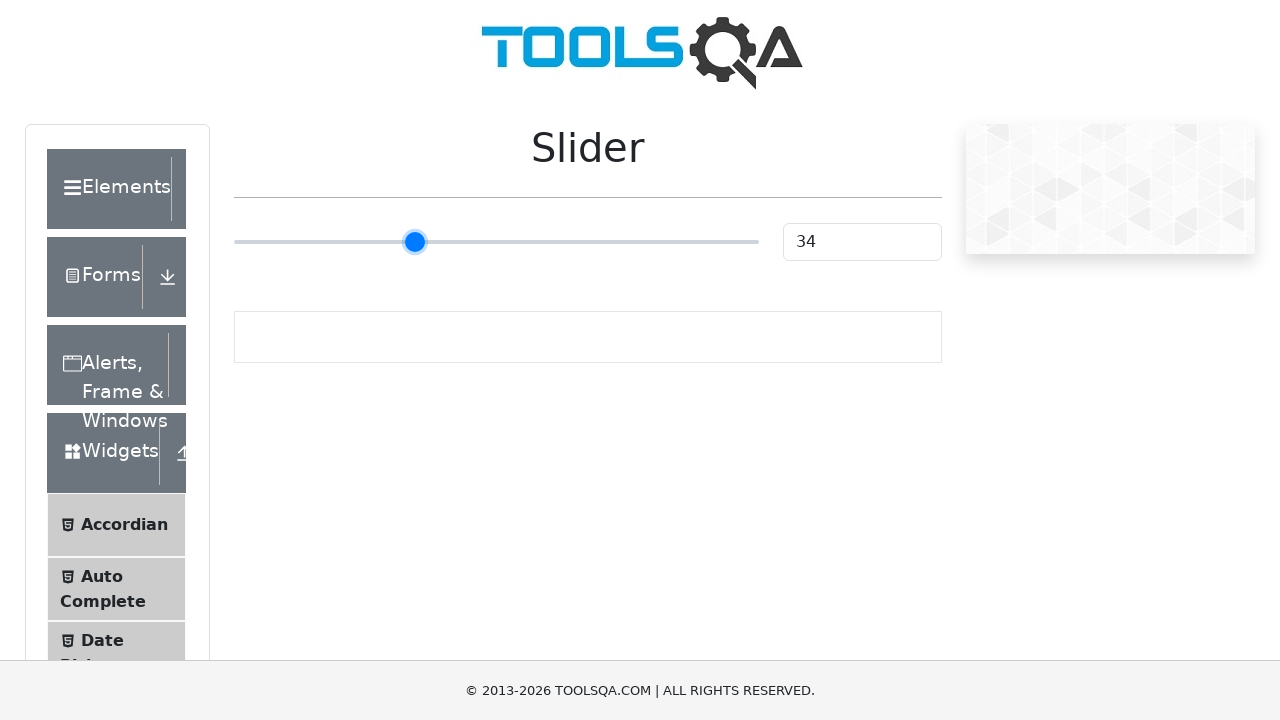

Pressed ArrowRight key to move slider (move 10 of 50) on input[type='range']
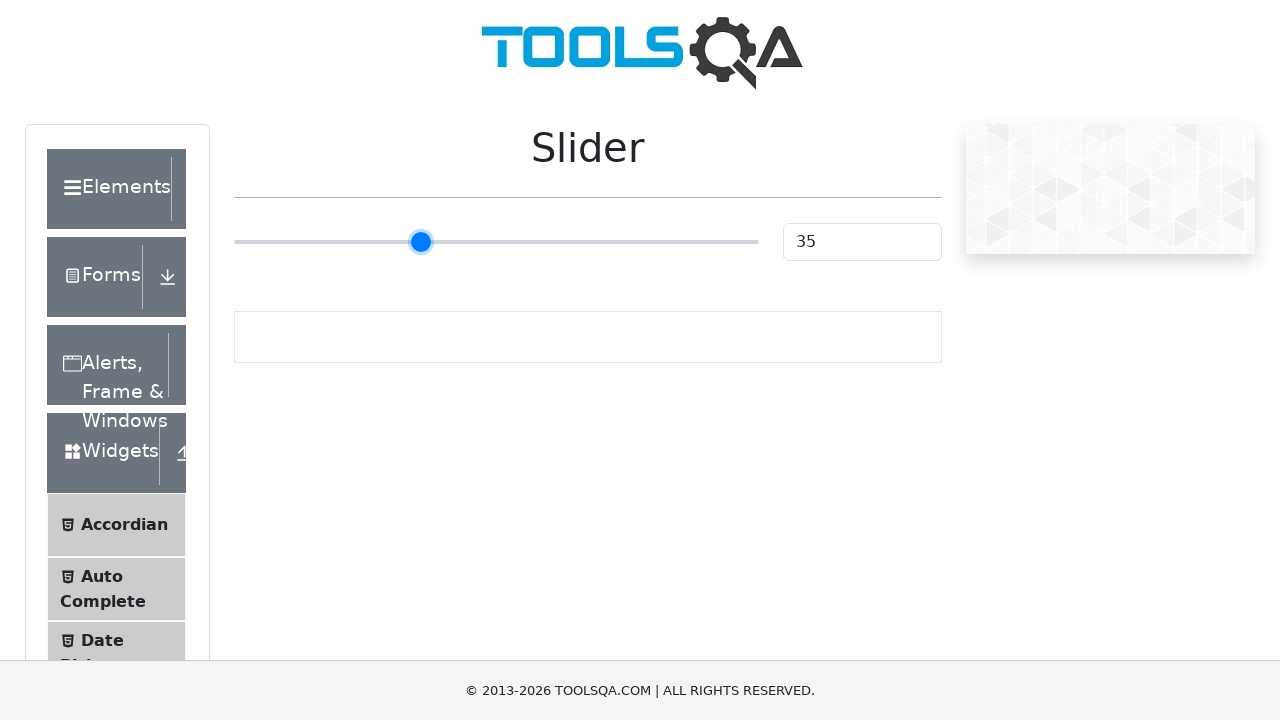

Pressed ArrowRight key to move slider (move 11 of 50) on input[type='range']
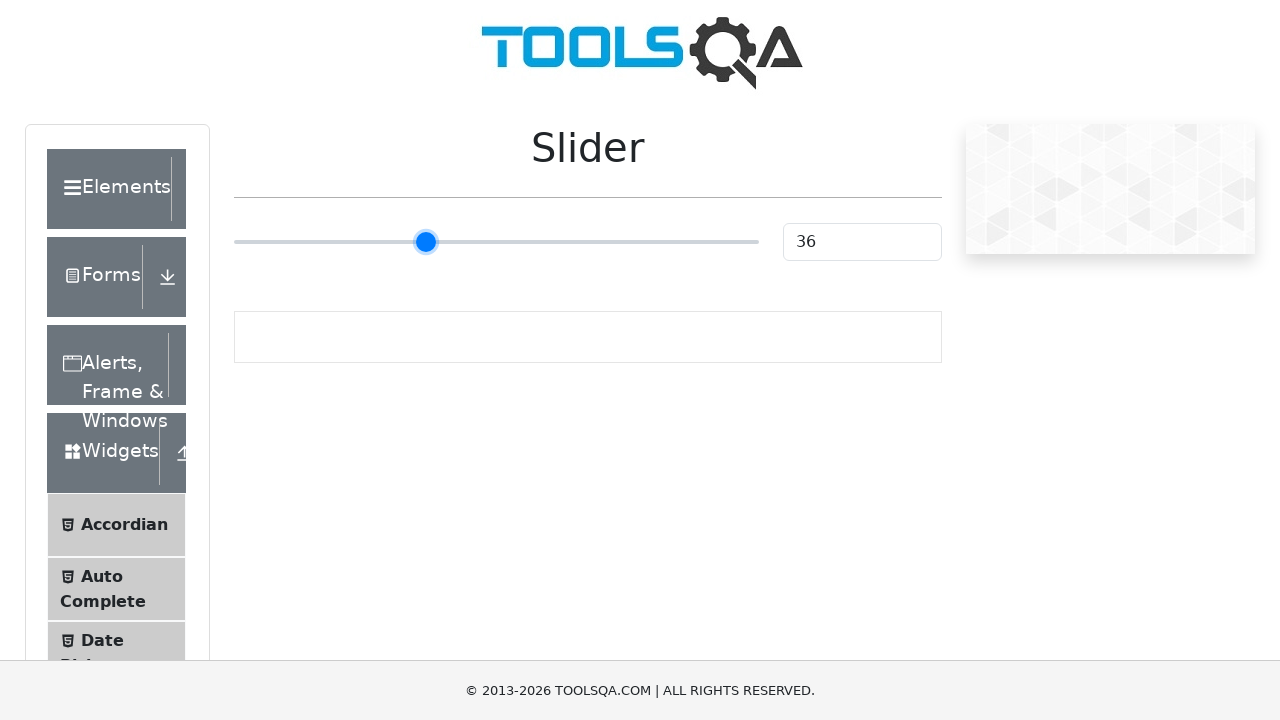

Pressed ArrowRight key to move slider (move 12 of 50) on input[type='range']
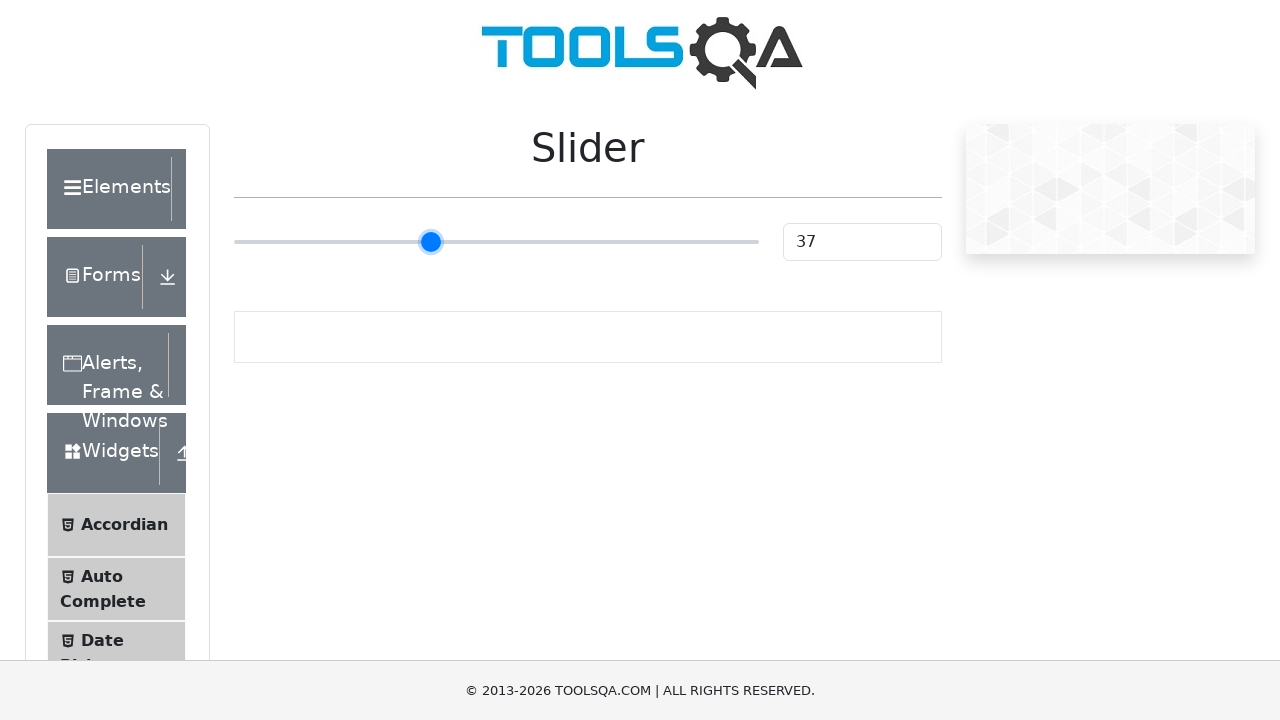

Pressed ArrowRight key to move slider (move 13 of 50) on input[type='range']
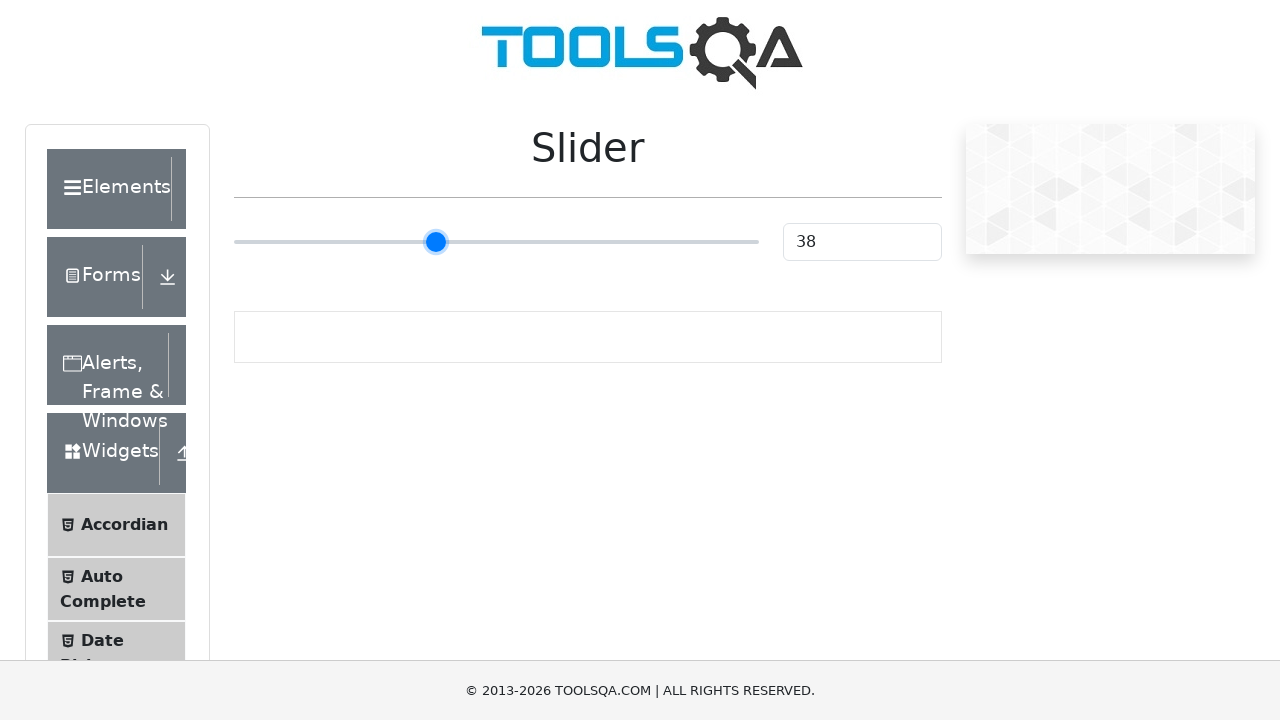

Pressed ArrowRight key to move slider (move 14 of 50) on input[type='range']
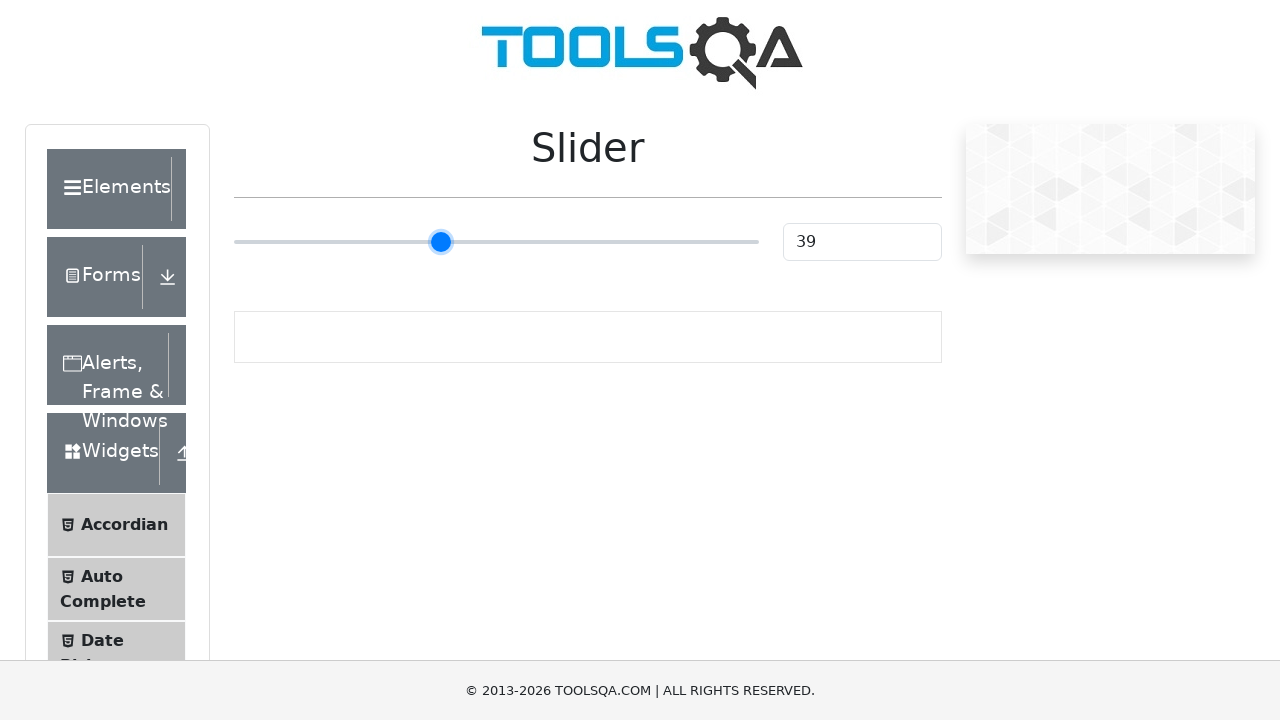

Pressed ArrowRight key to move slider (move 15 of 50) on input[type='range']
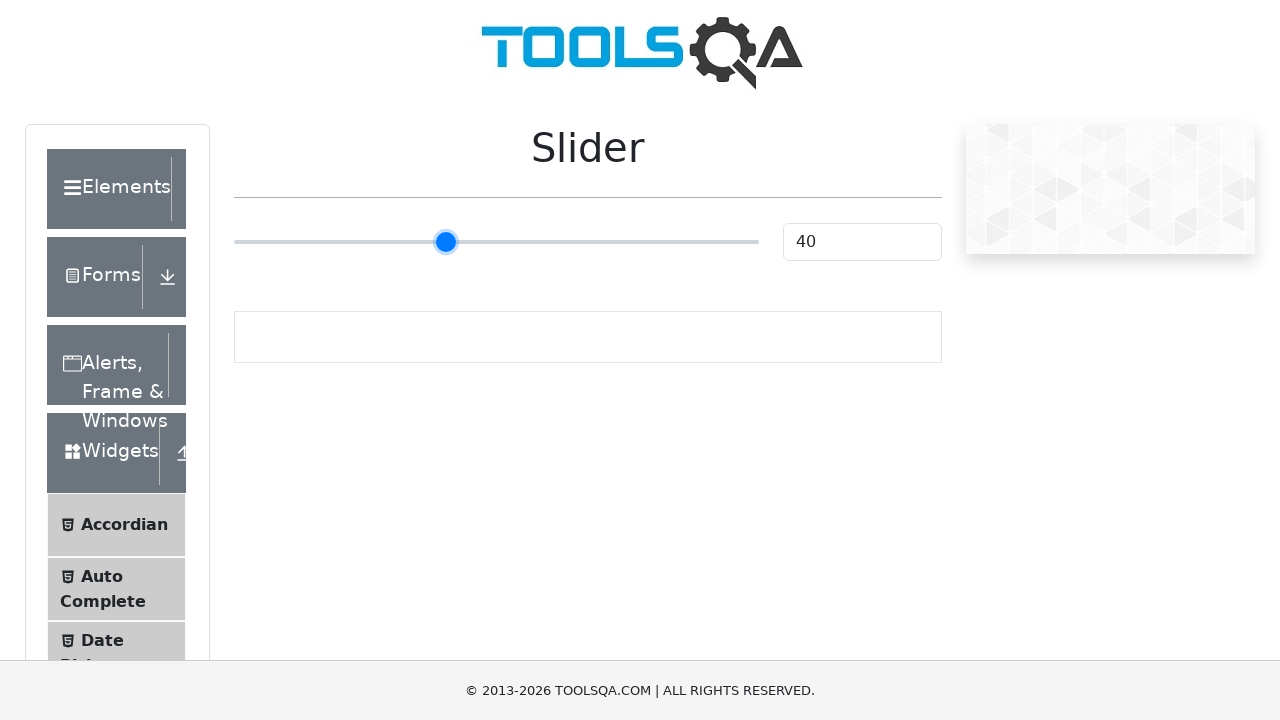

Pressed ArrowRight key to move slider (move 16 of 50) on input[type='range']
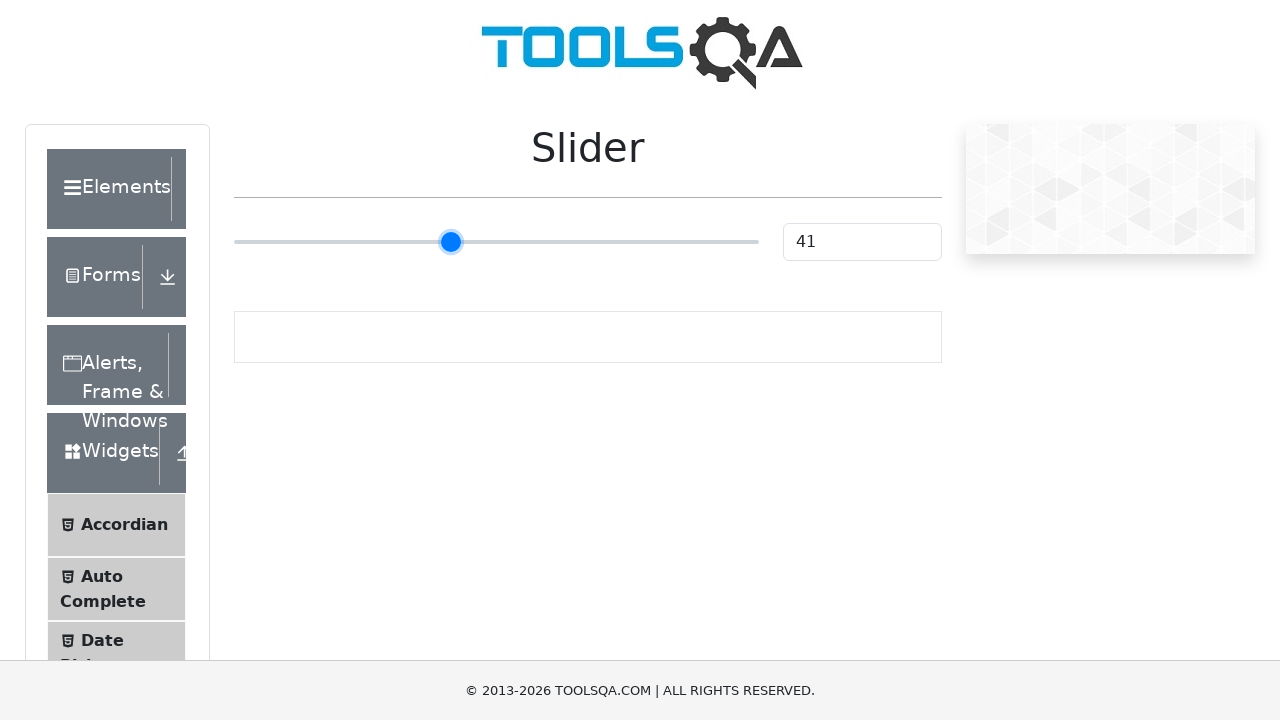

Pressed ArrowRight key to move slider (move 17 of 50) on input[type='range']
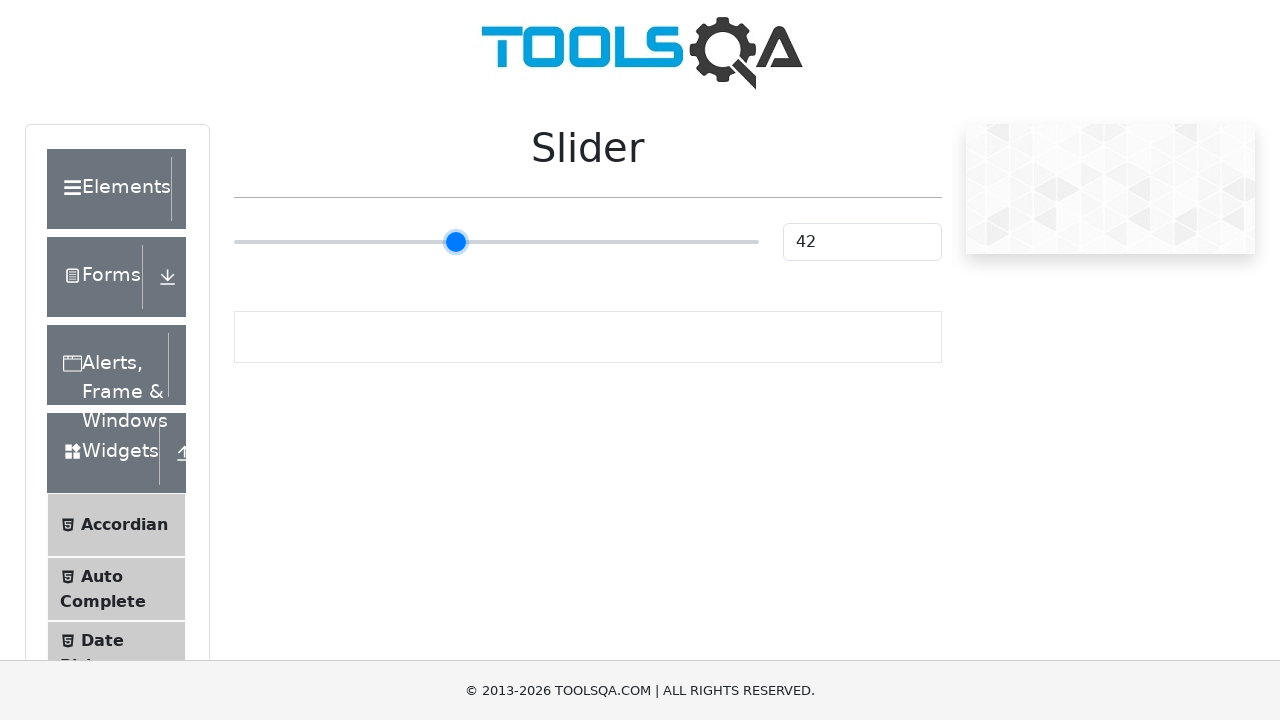

Pressed ArrowRight key to move slider (move 18 of 50) on input[type='range']
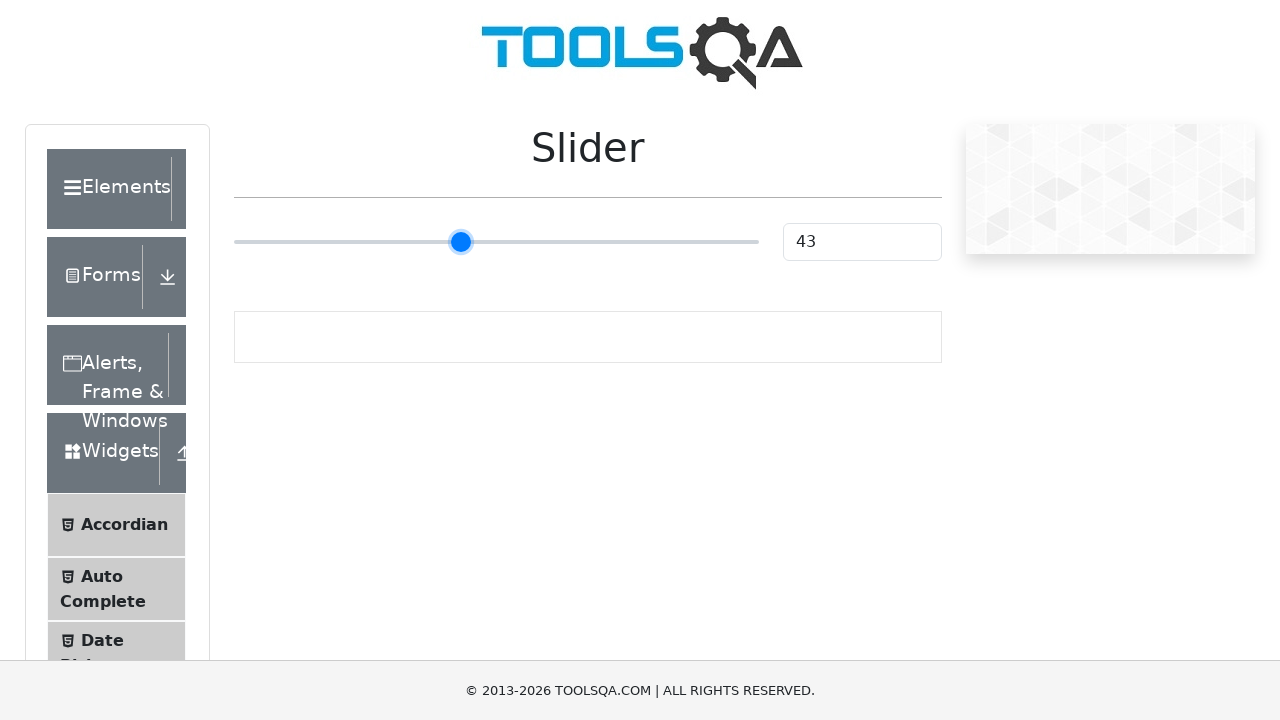

Pressed ArrowRight key to move slider (move 19 of 50) on input[type='range']
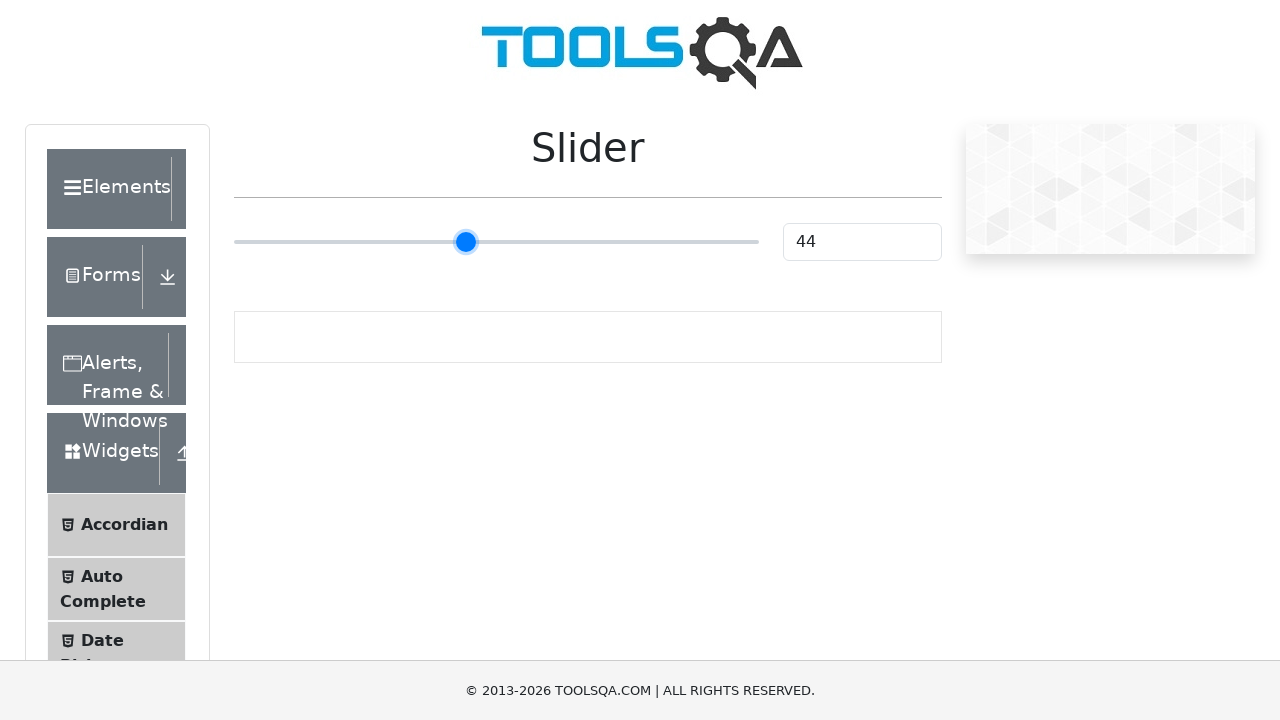

Pressed ArrowRight key to move slider (move 20 of 50) on input[type='range']
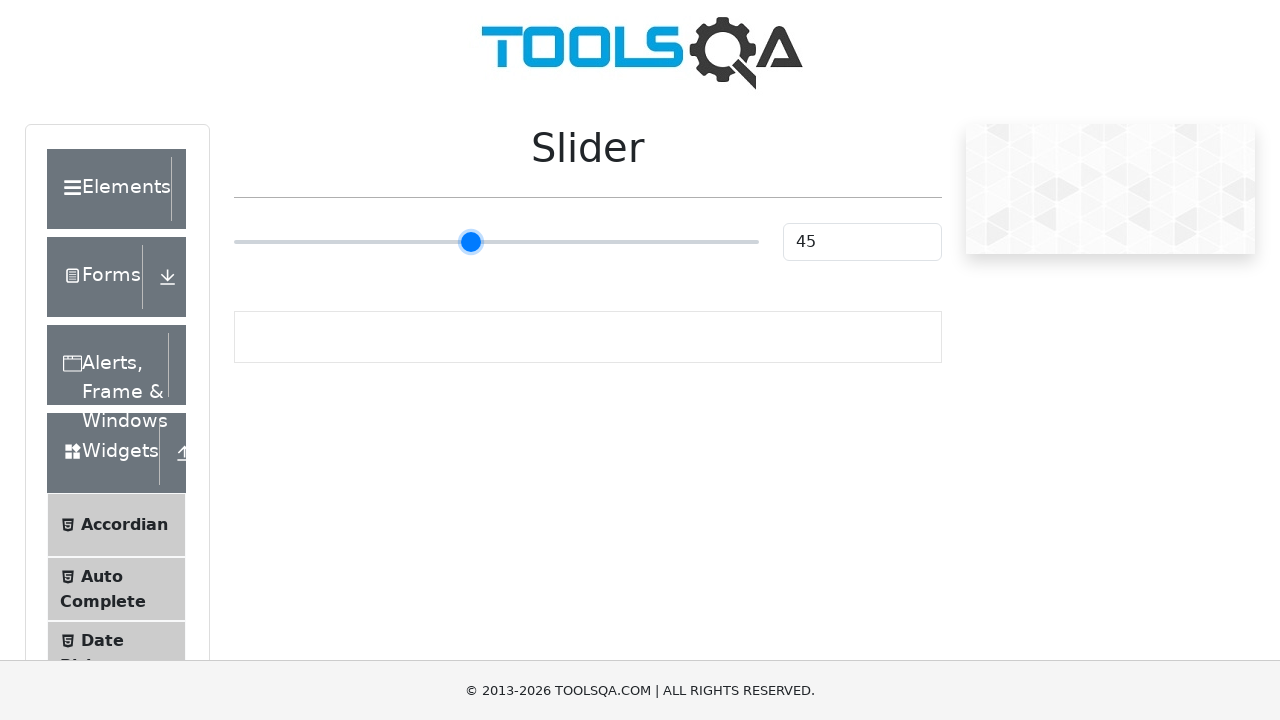

Pressed ArrowRight key to move slider (move 21 of 50) on input[type='range']
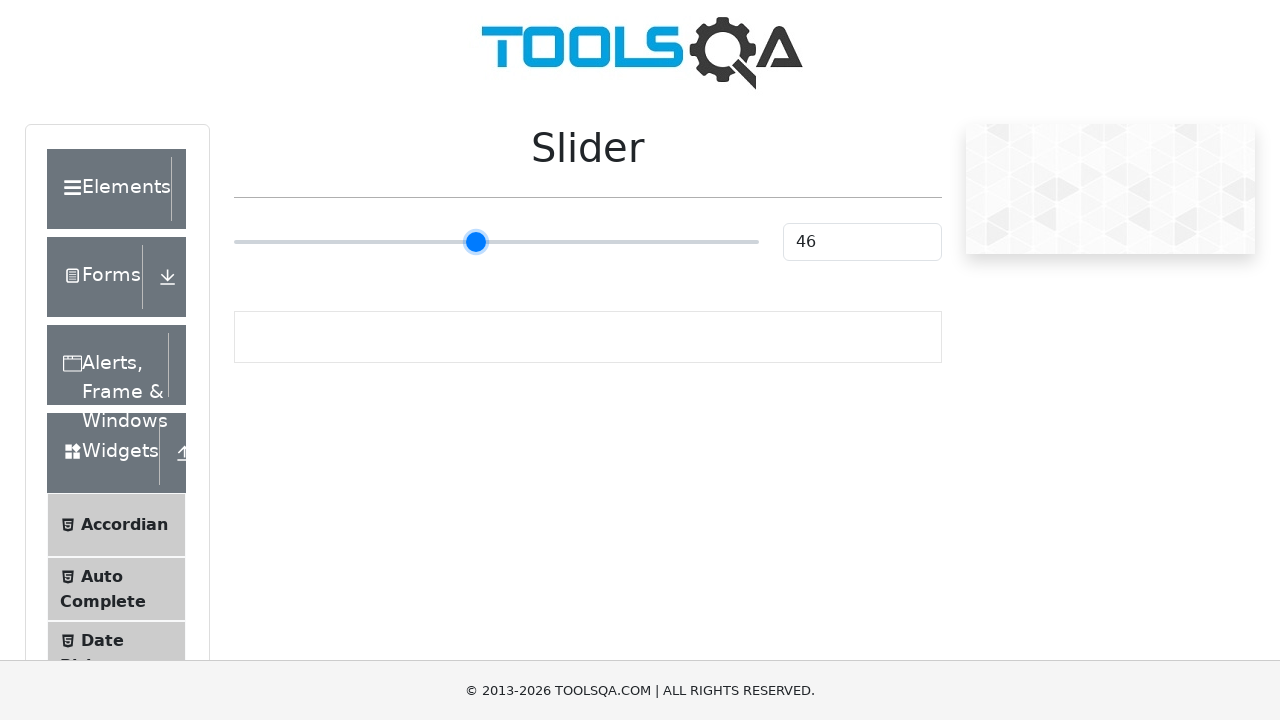

Pressed ArrowRight key to move slider (move 22 of 50) on input[type='range']
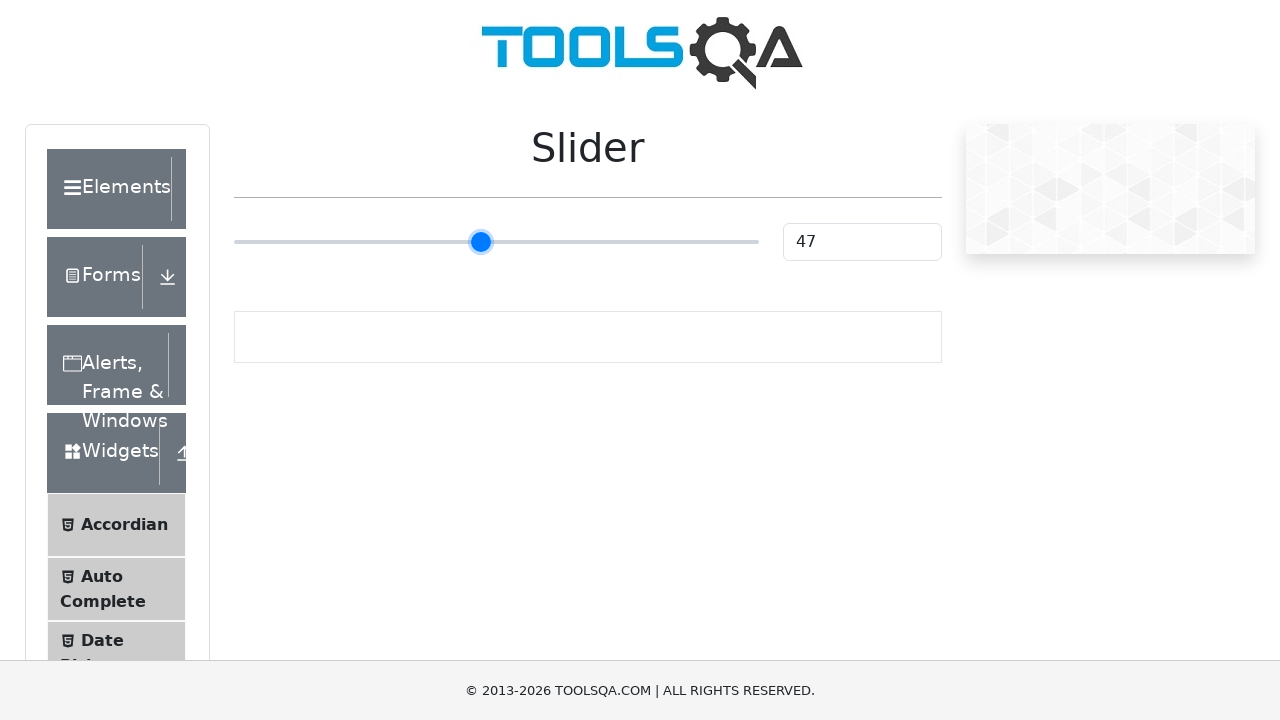

Pressed ArrowRight key to move slider (move 23 of 50) on input[type='range']
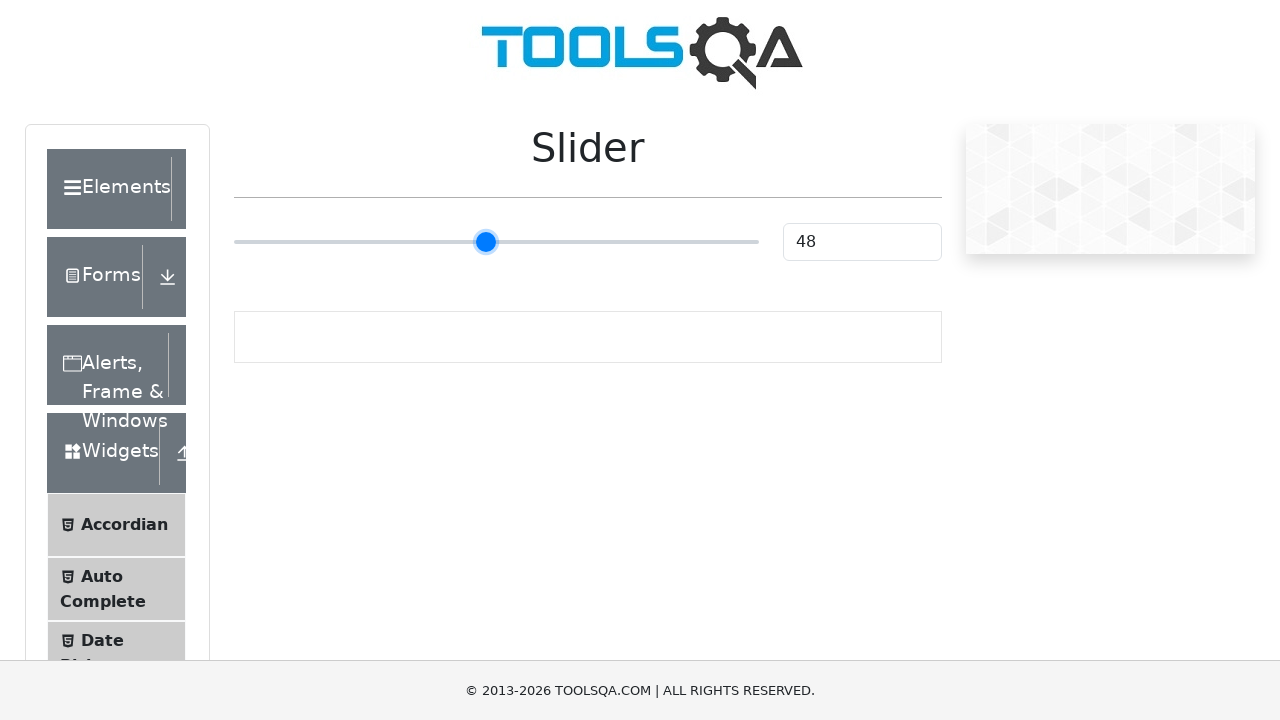

Pressed ArrowRight key to move slider (move 24 of 50) on input[type='range']
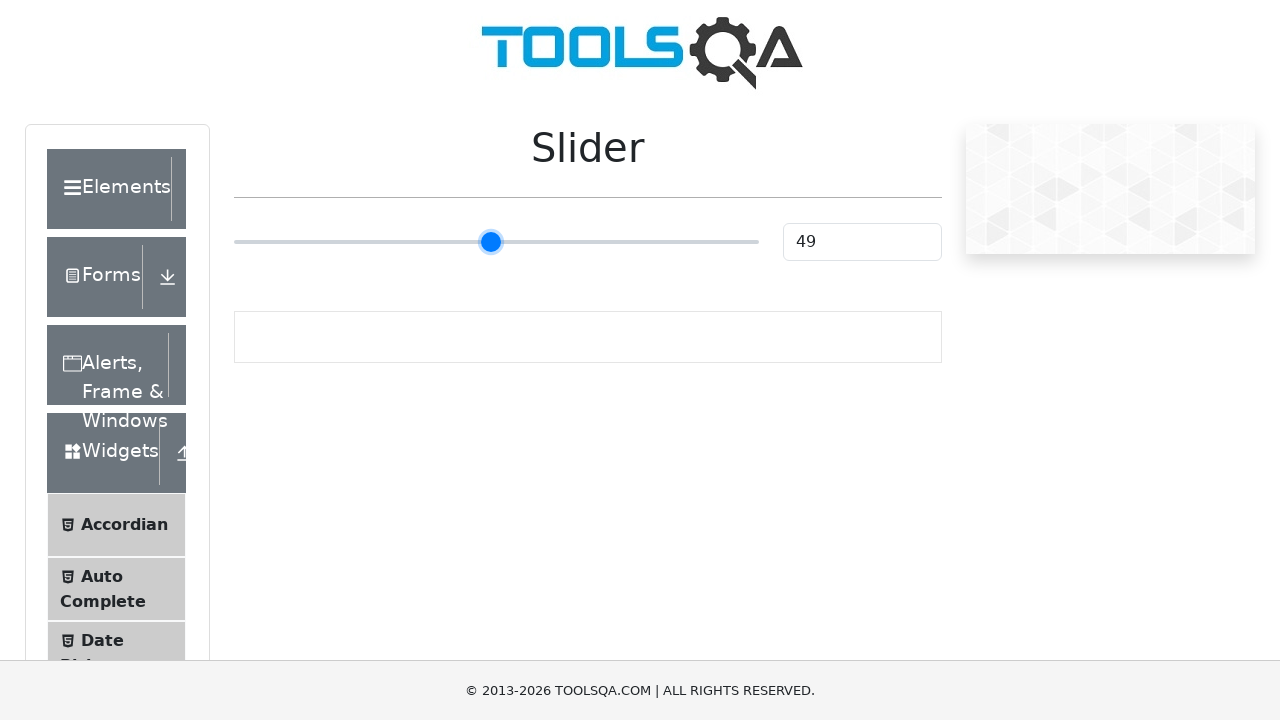

Pressed ArrowRight key to move slider (move 25 of 50) on input[type='range']
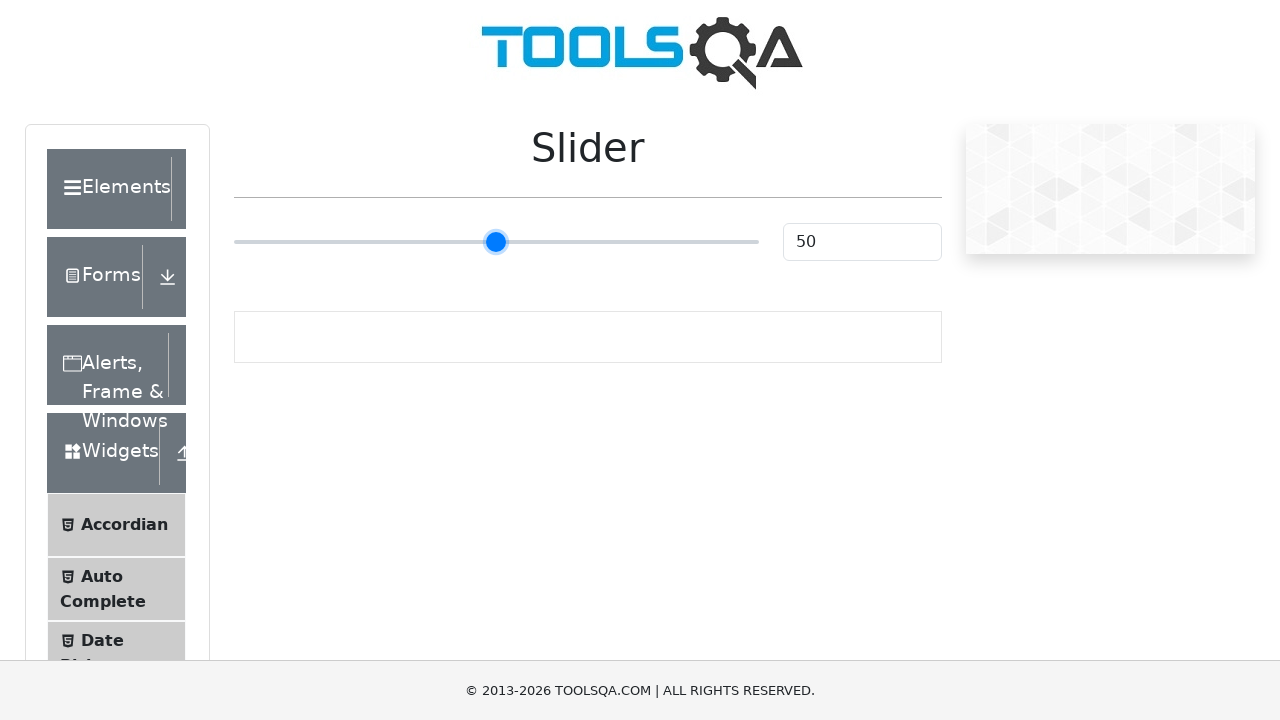

Pressed ArrowRight key to move slider (move 26 of 50) on input[type='range']
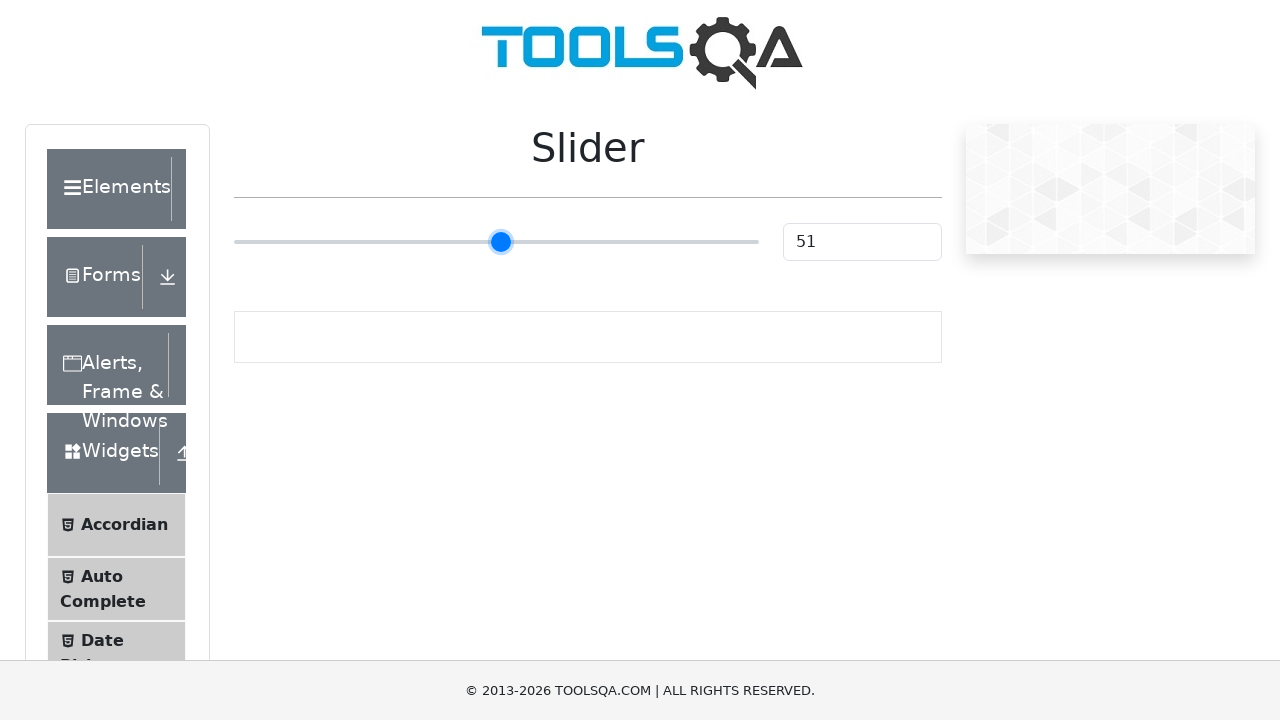

Pressed ArrowRight key to move slider (move 27 of 50) on input[type='range']
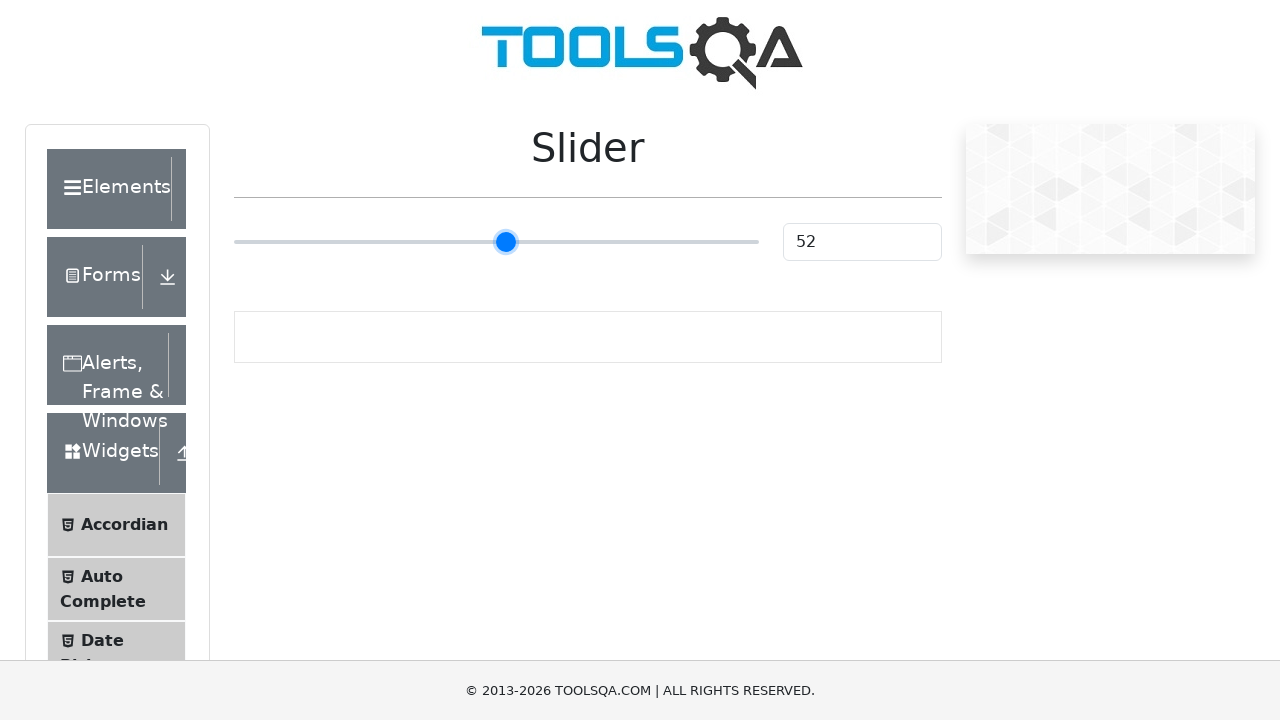

Pressed ArrowRight key to move slider (move 28 of 50) on input[type='range']
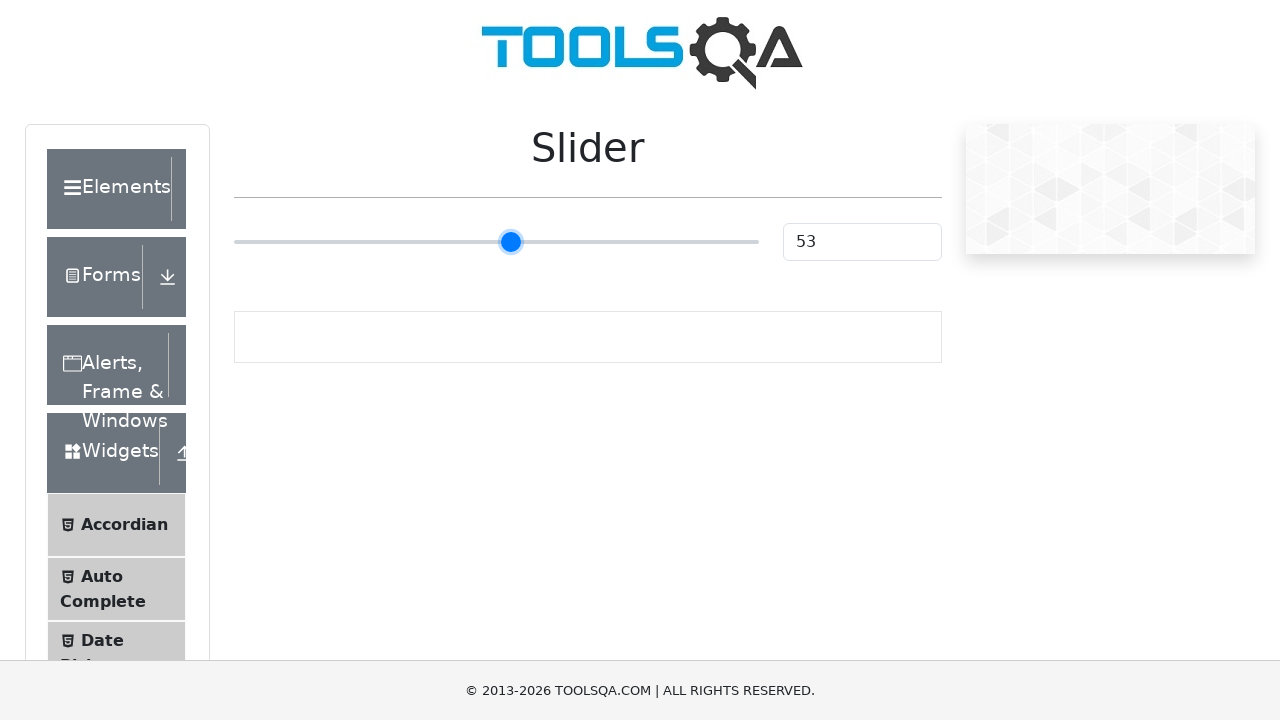

Pressed ArrowRight key to move slider (move 29 of 50) on input[type='range']
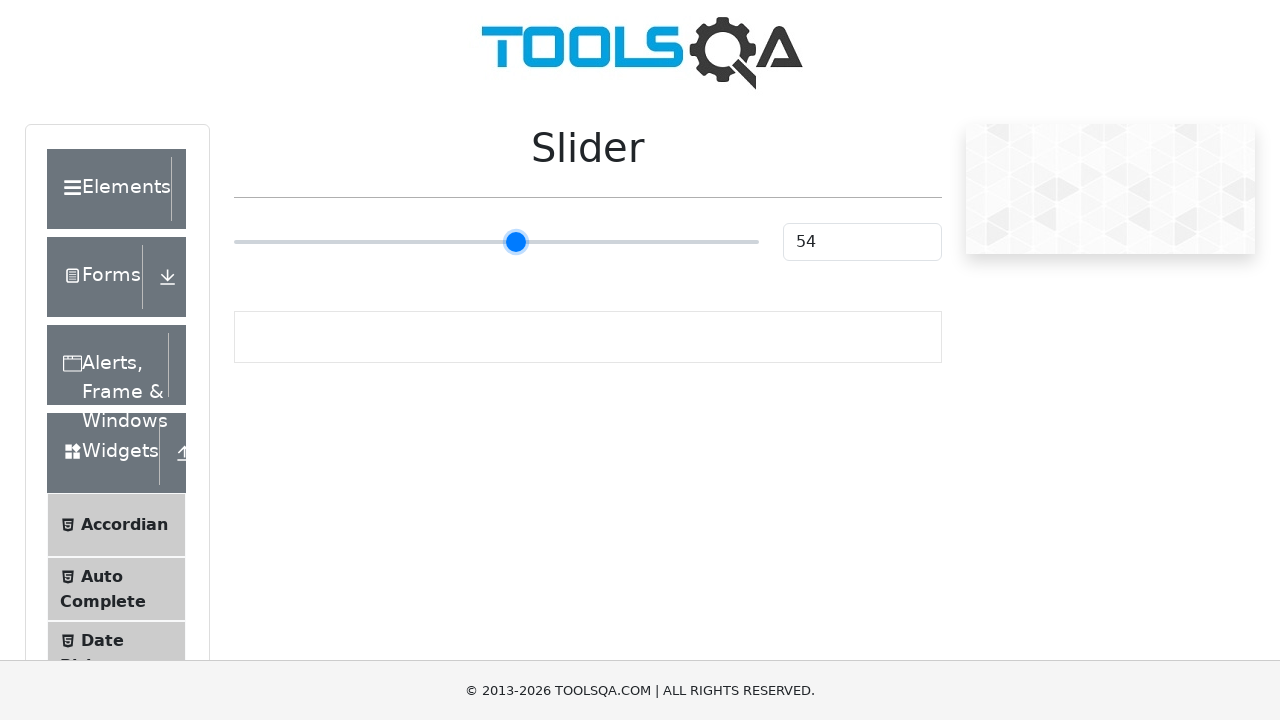

Pressed ArrowRight key to move slider (move 30 of 50) on input[type='range']
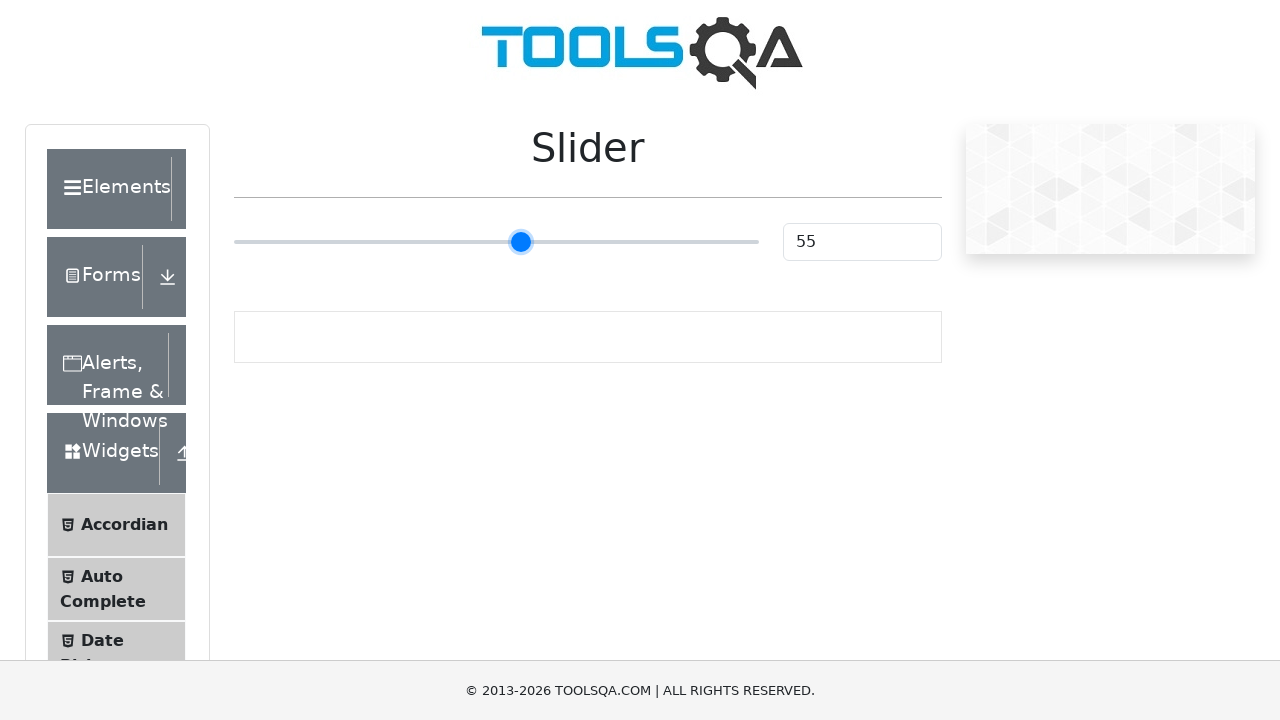

Pressed ArrowRight key to move slider (move 31 of 50) on input[type='range']
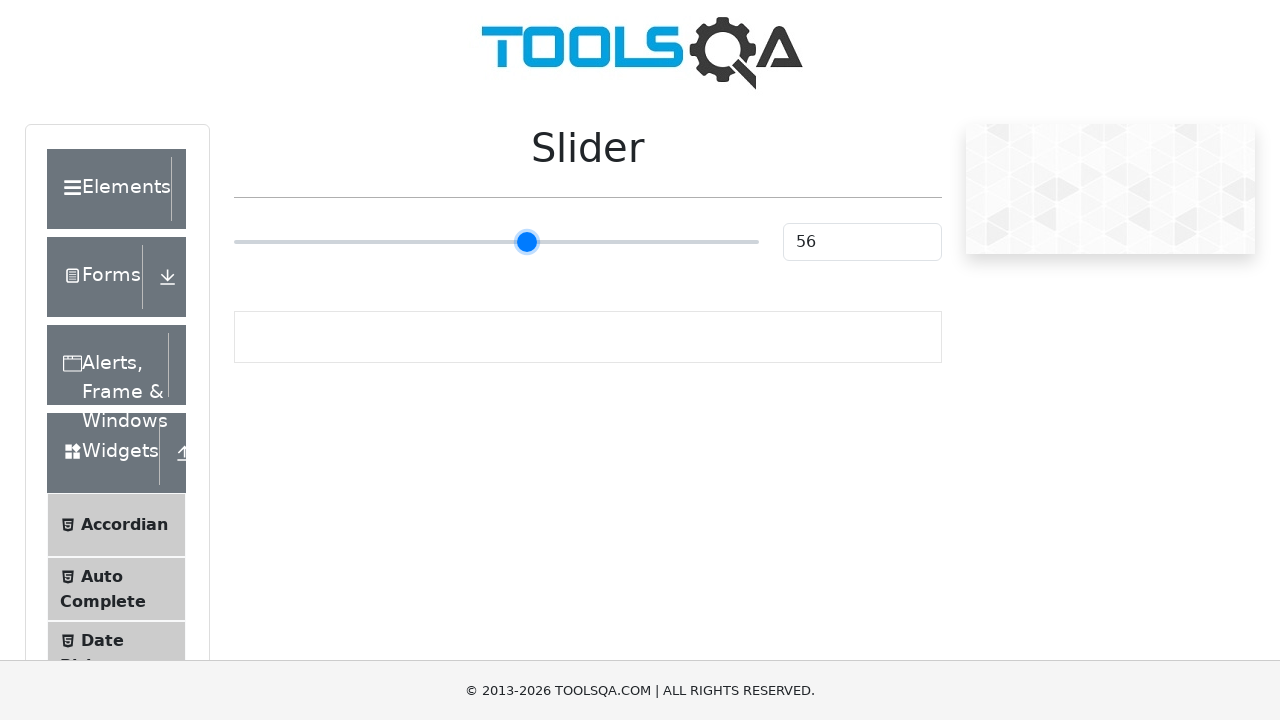

Pressed ArrowRight key to move slider (move 32 of 50) on input[type='range']
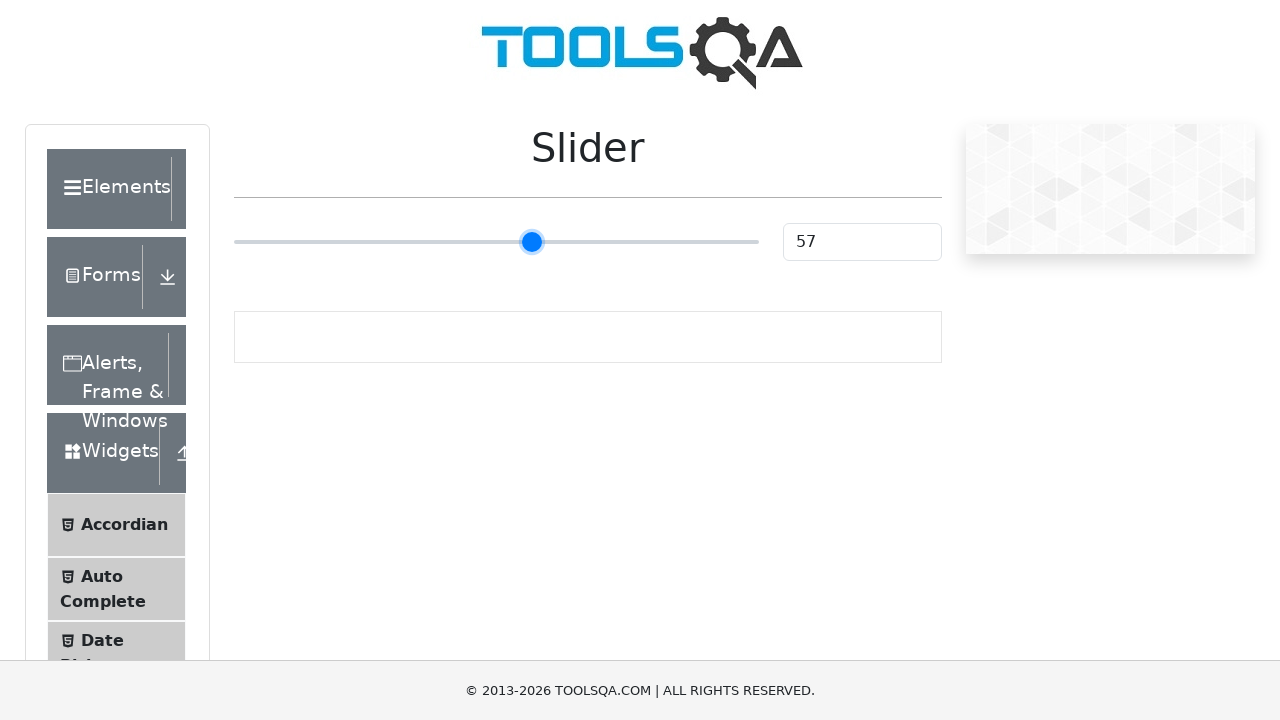

Pressed ArrowRight key to move slider (move 33 of 50) on input[type='range']
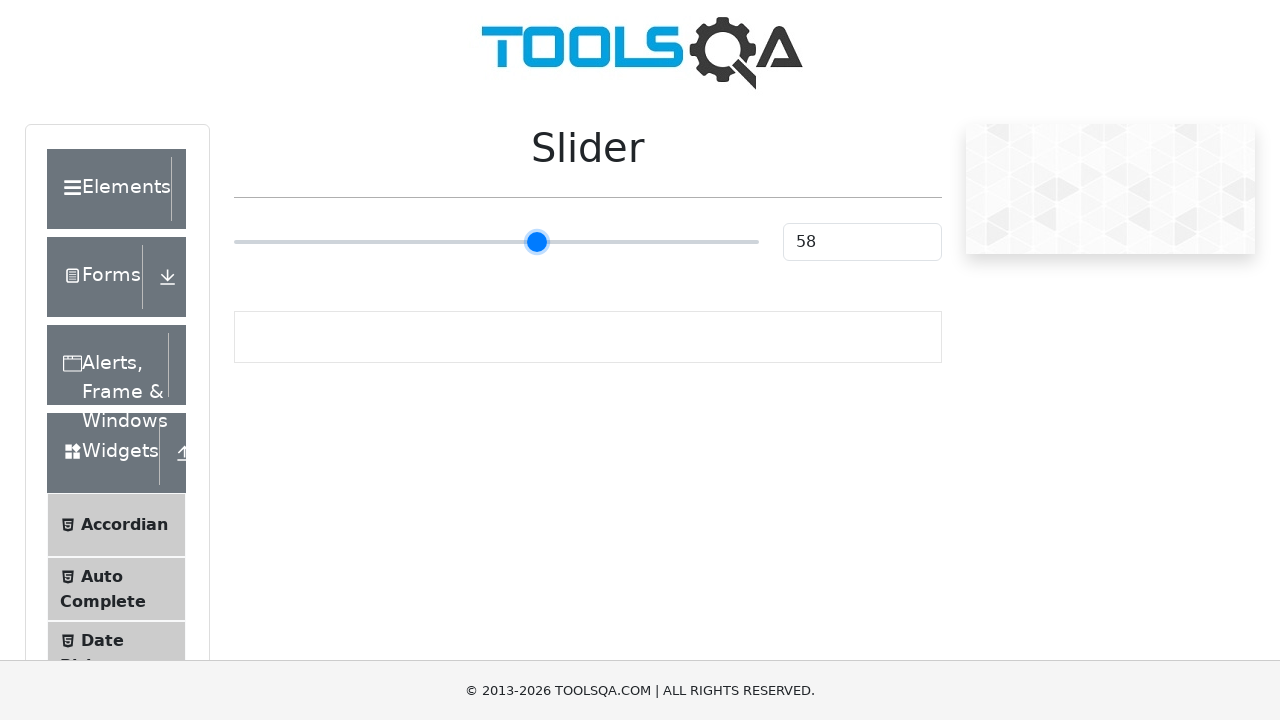

Pressed ArrowRight key to move slider (move 34 of 50) on input[type='range']
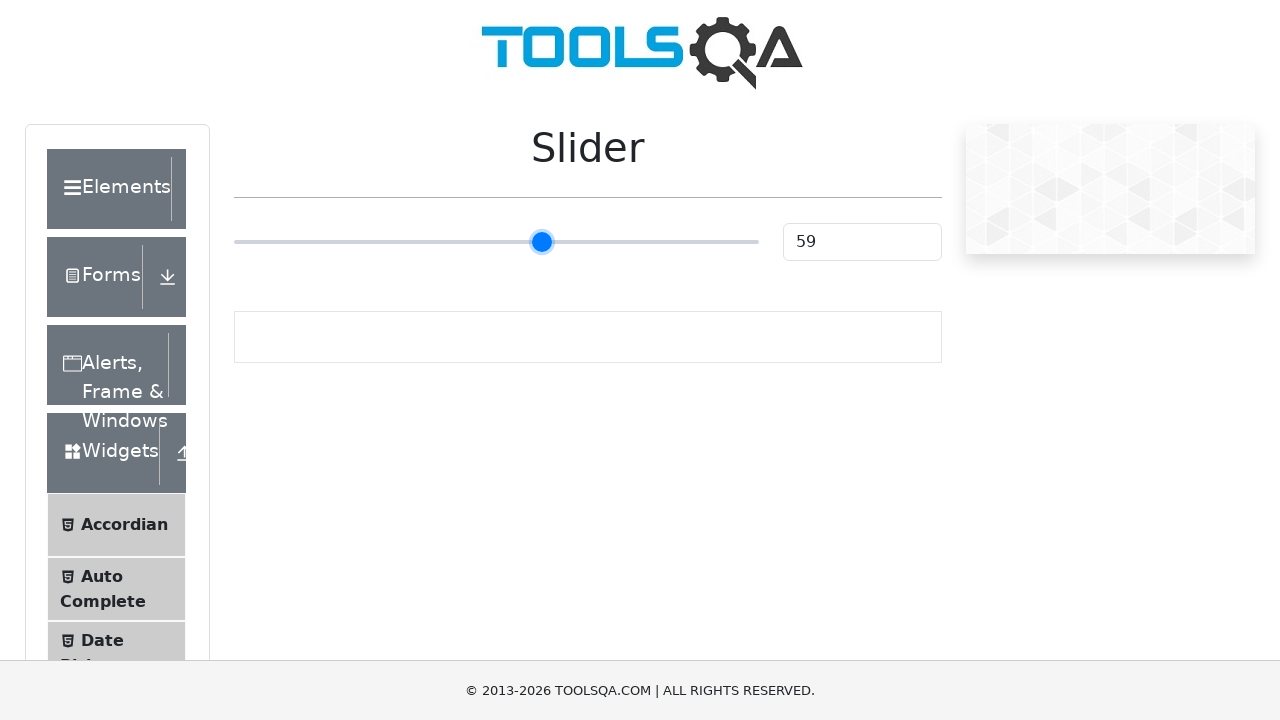

Pressed ArrowRight key to move slider (move 35 of 50) on input[type='range']
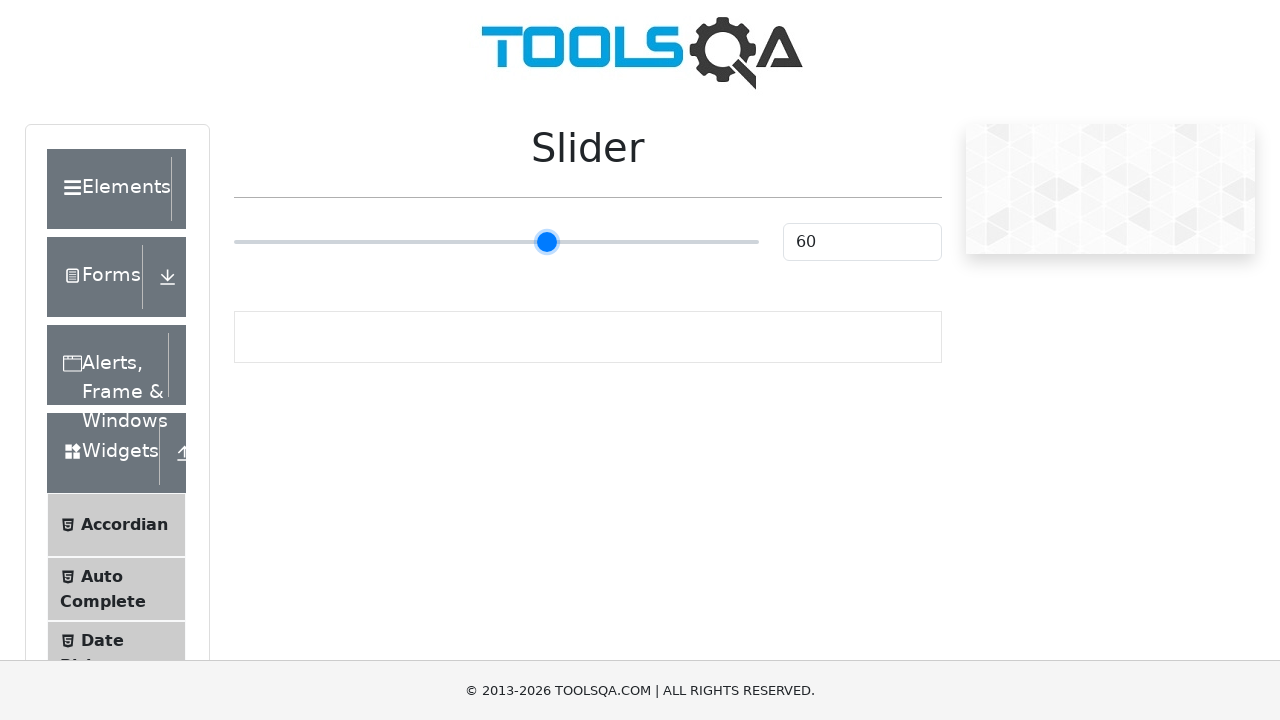

Pressed ArrowRight key to move slider (move 36 of 50) on input[type='range']
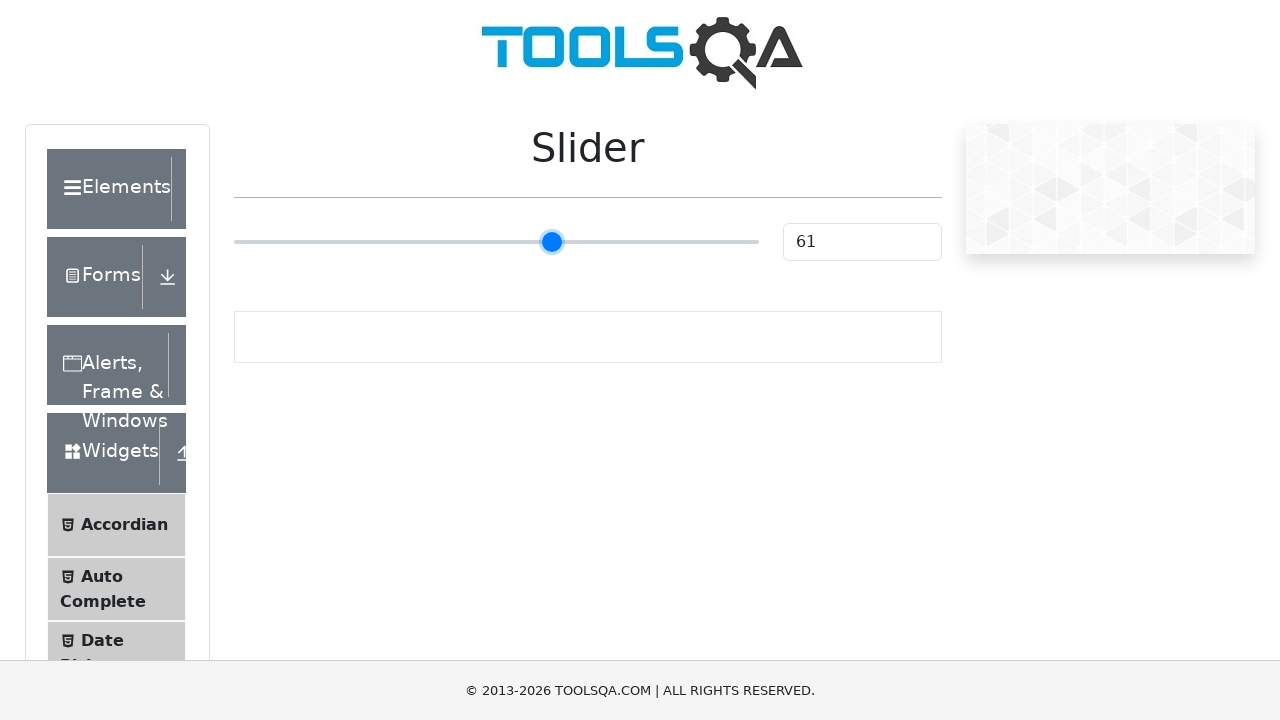

Pressed ArrowRight key to move slider (move 37 of 50) on input[type='range']
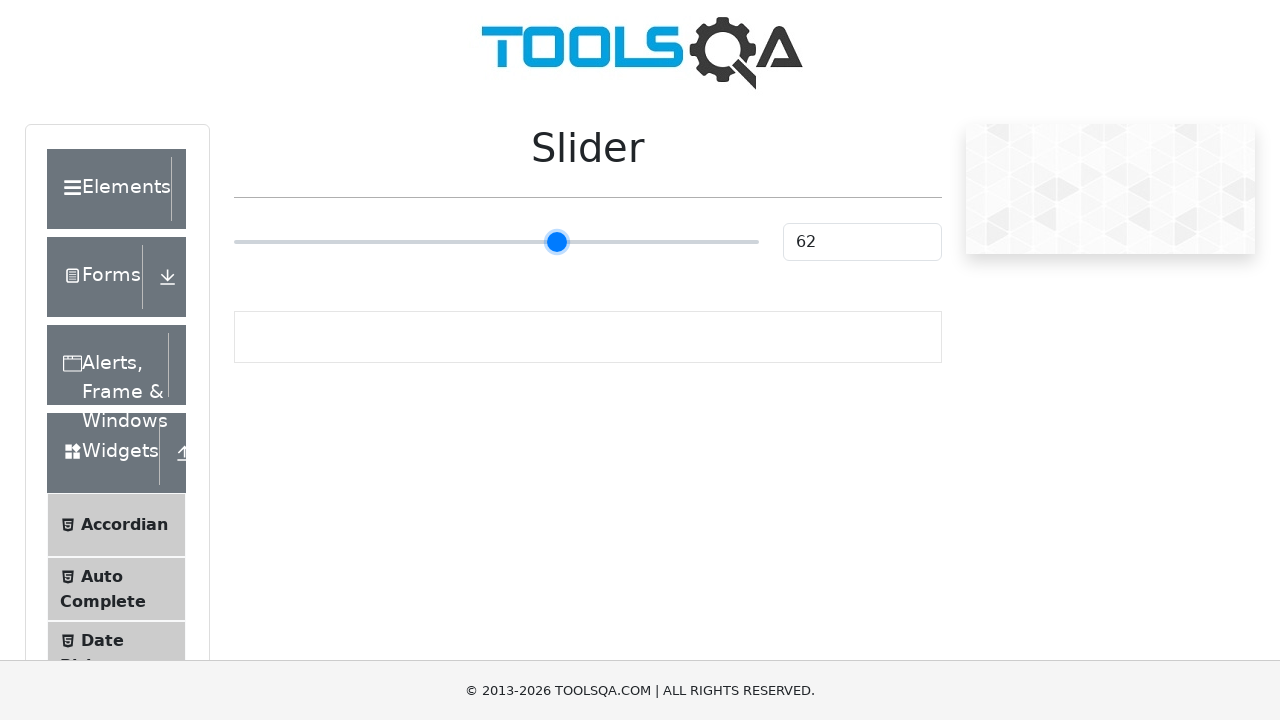

Pressed ArrowRight key to move slider (move 38 of 50) on input[type='range']
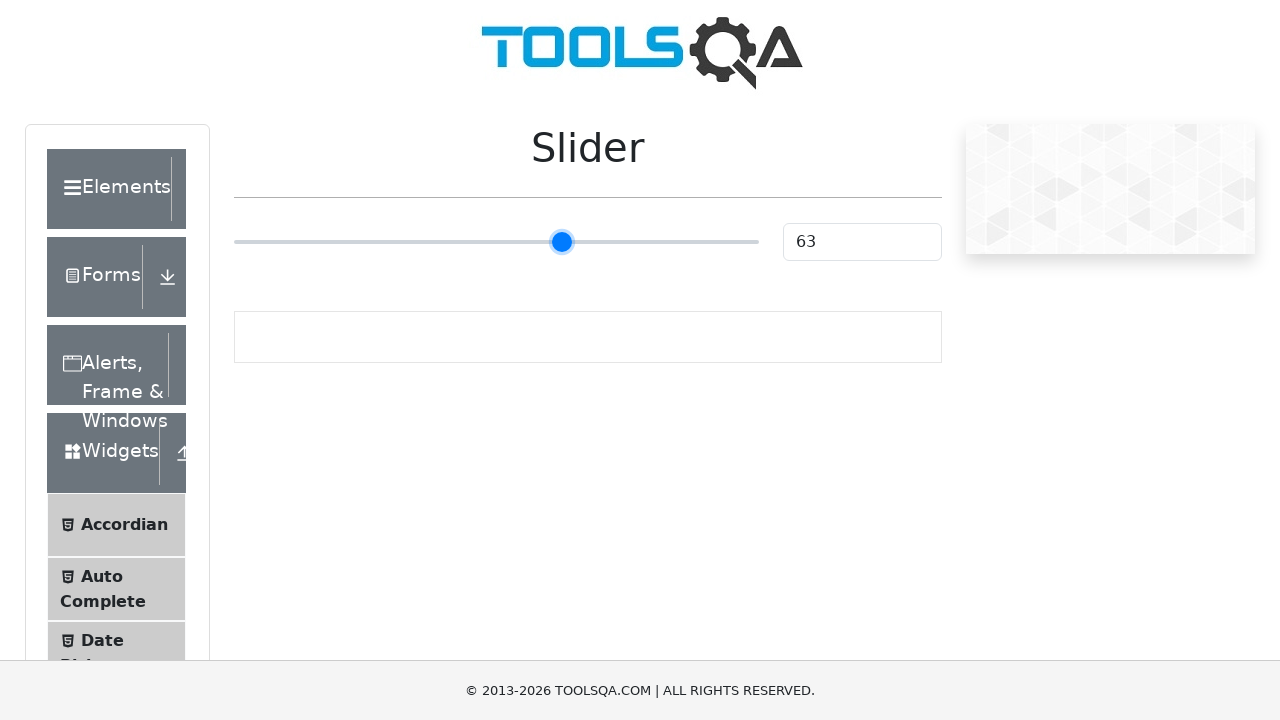

Pressed ArrowRight key to move slider (move 39 of 50) on input[type='range']
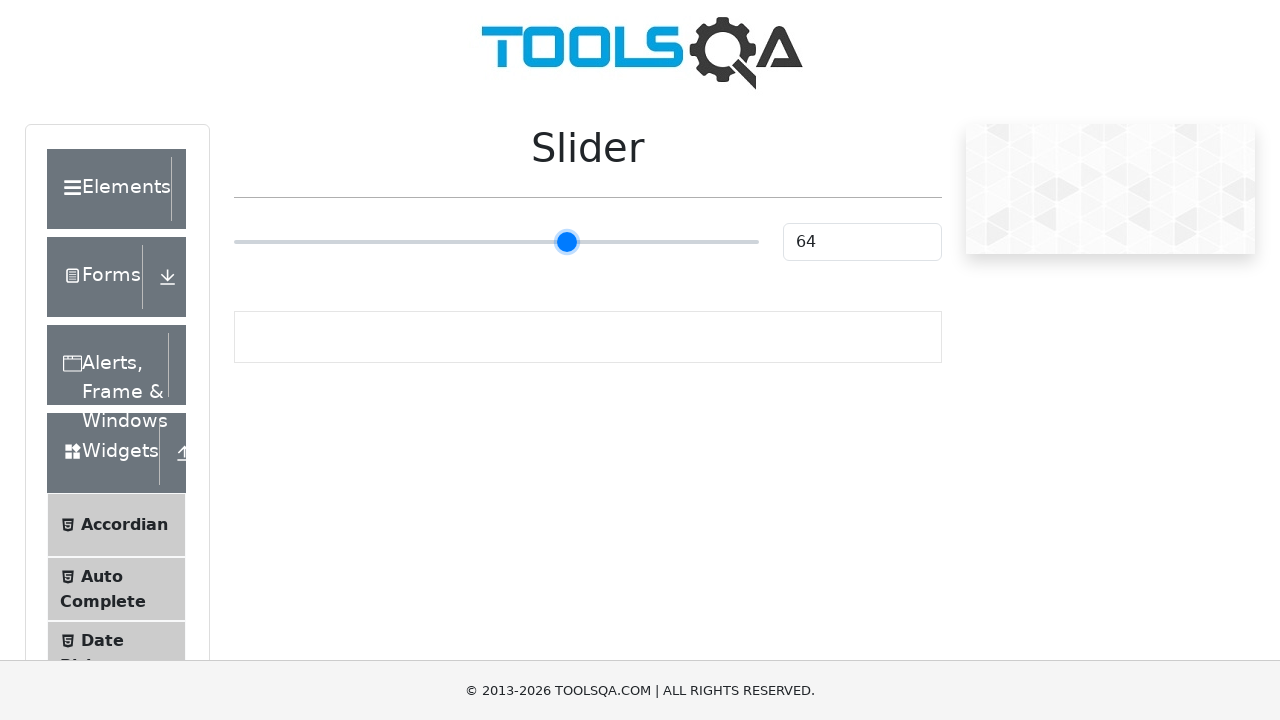

Pressed ArrowRight key to move slider (move 40 of 50) on input[type='range']
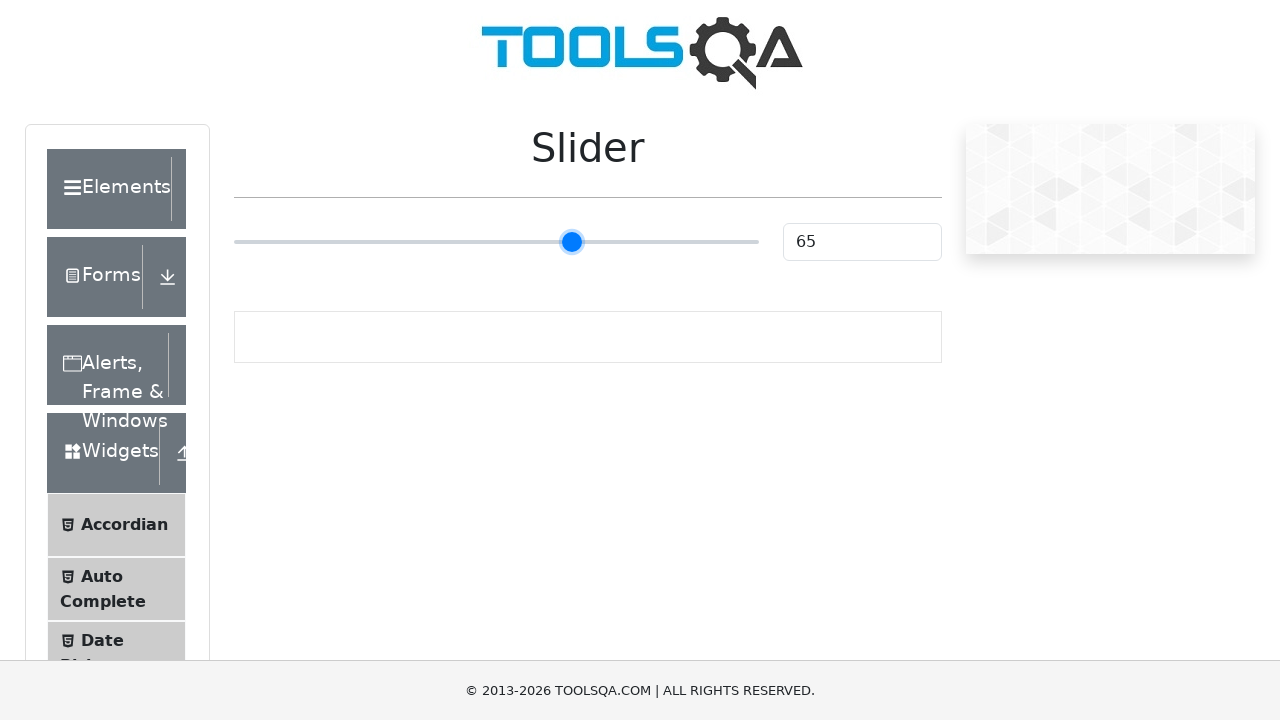

Pressed ArrowRight key to move slider (move 41 of 50) on input[type='range']
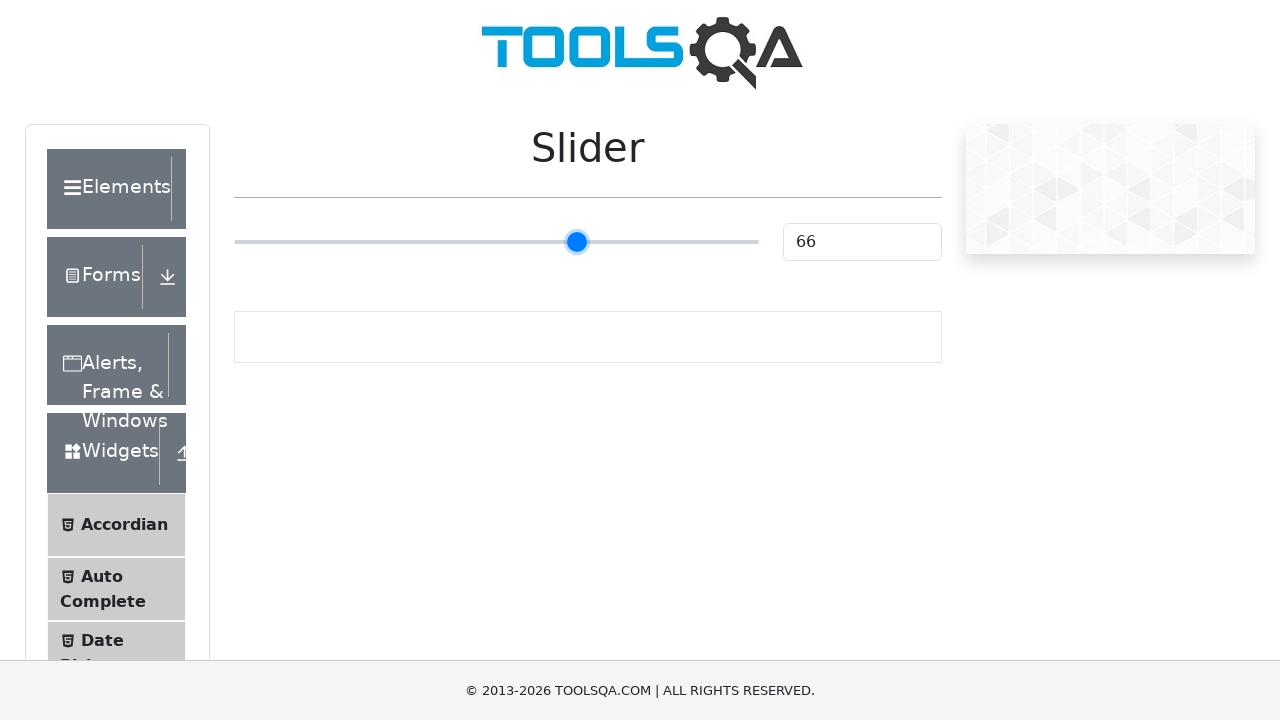

Pressed ArrowRight key to move slider (move 42 of 50) on input[type='range']
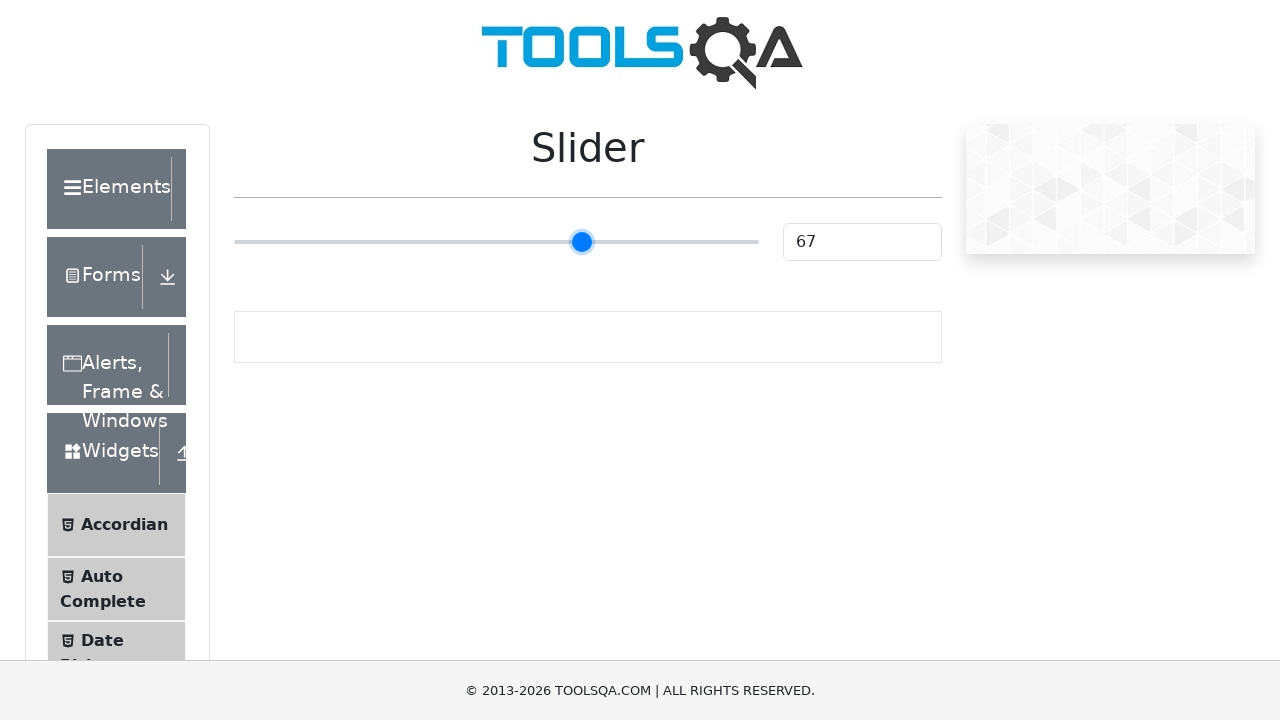

Pressed ArrowRight key to move slider (move 43 of 50) on input[type='range']
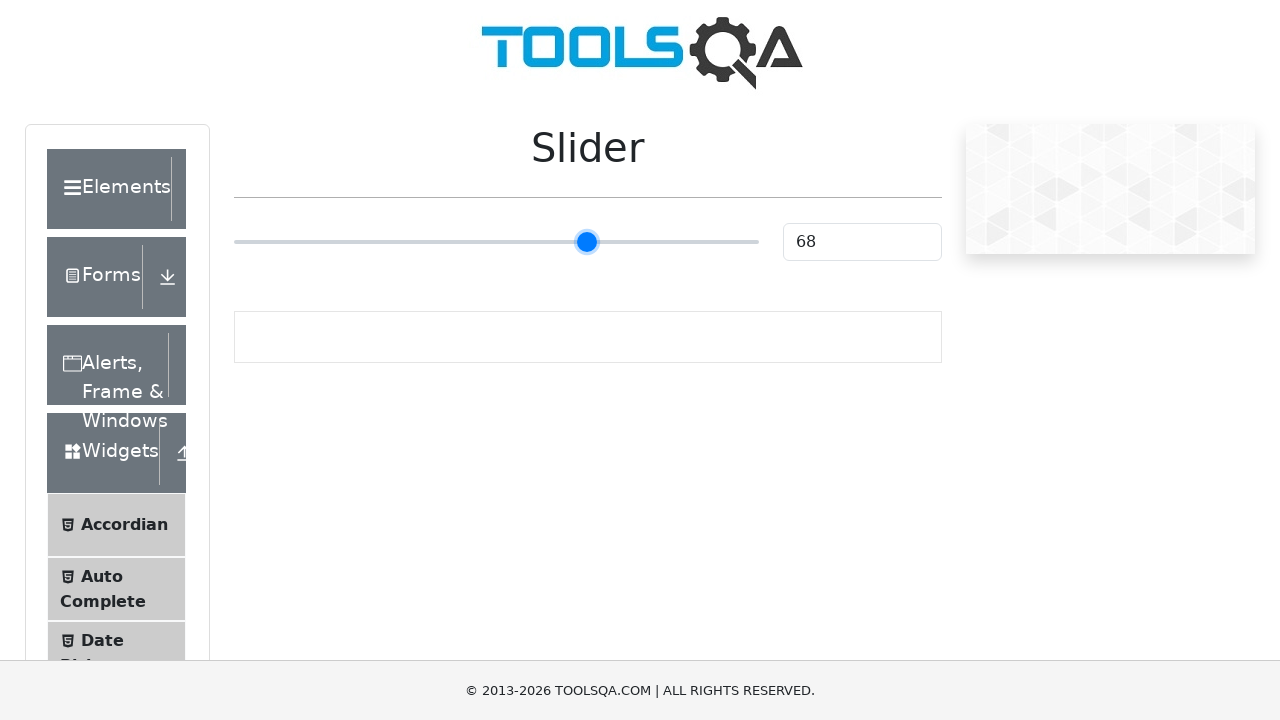

Pressed ArrowRight key to move slider (move 44 of 50) on input[type='range']
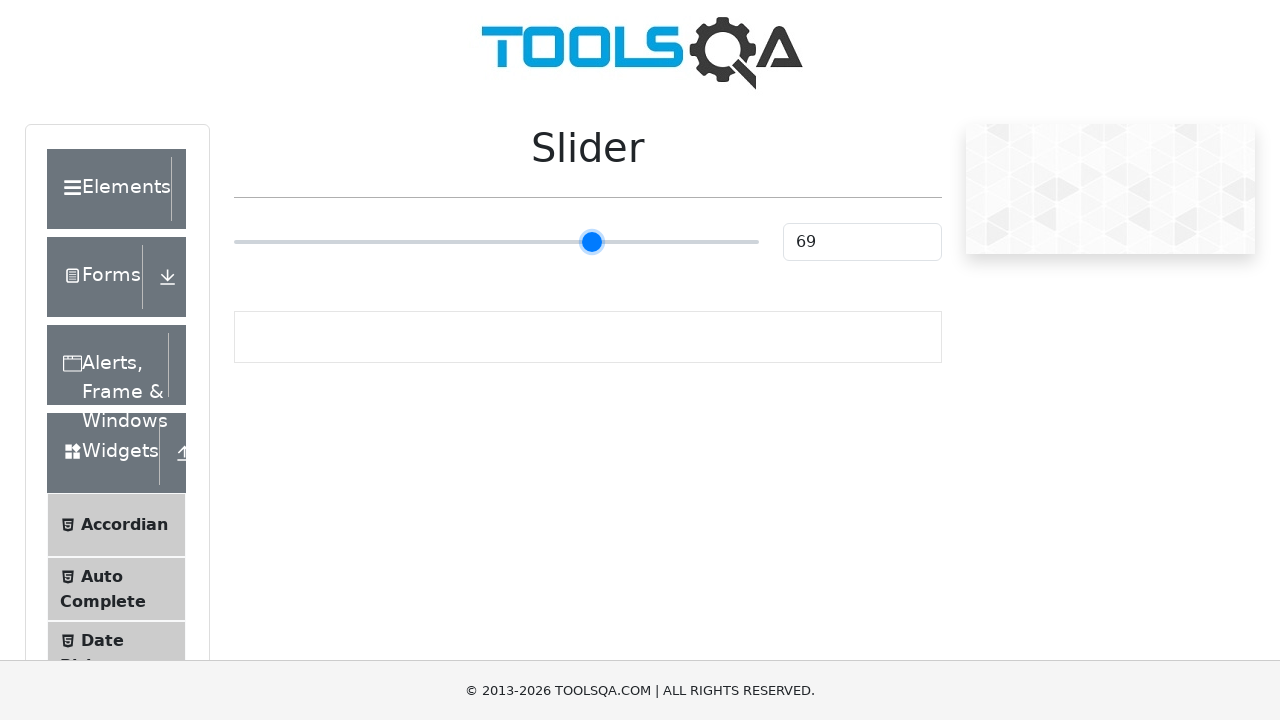

Pressed ArrowRight key to move slider (move 45 of 50) on input[type='range']
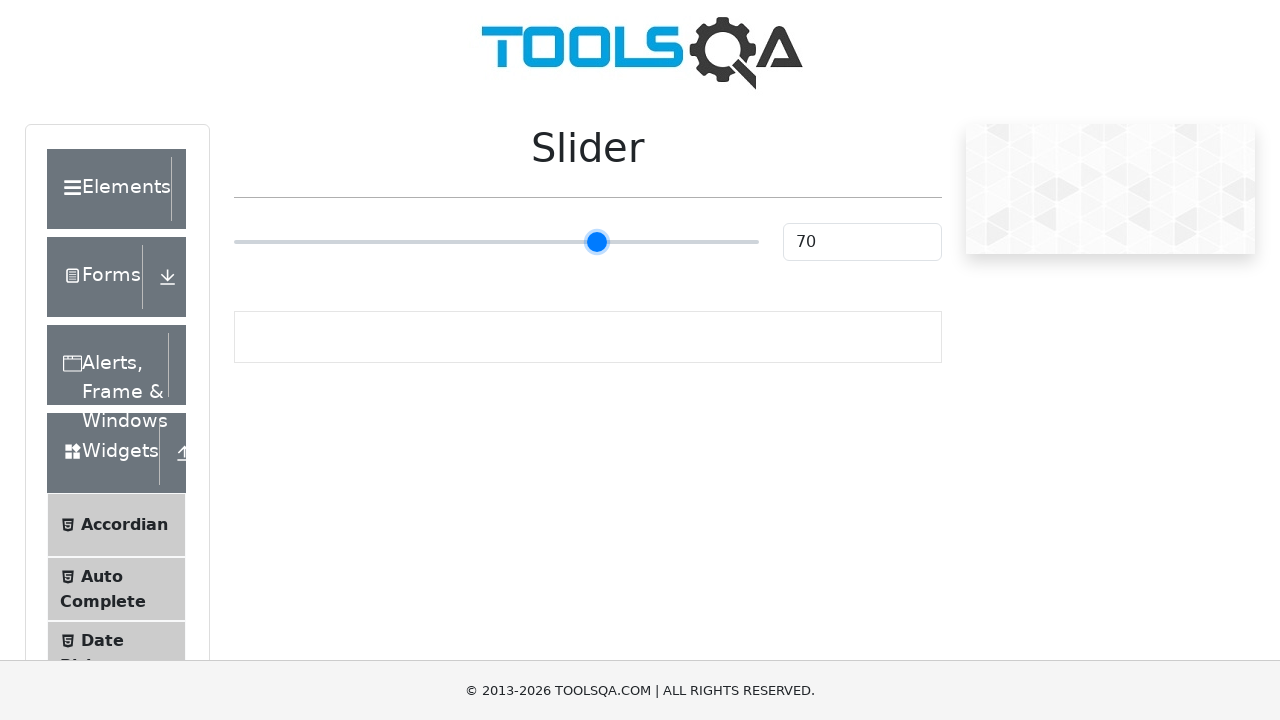

Pressed ArrowRight key to move slider (move 46 of 50) on input[type='range']
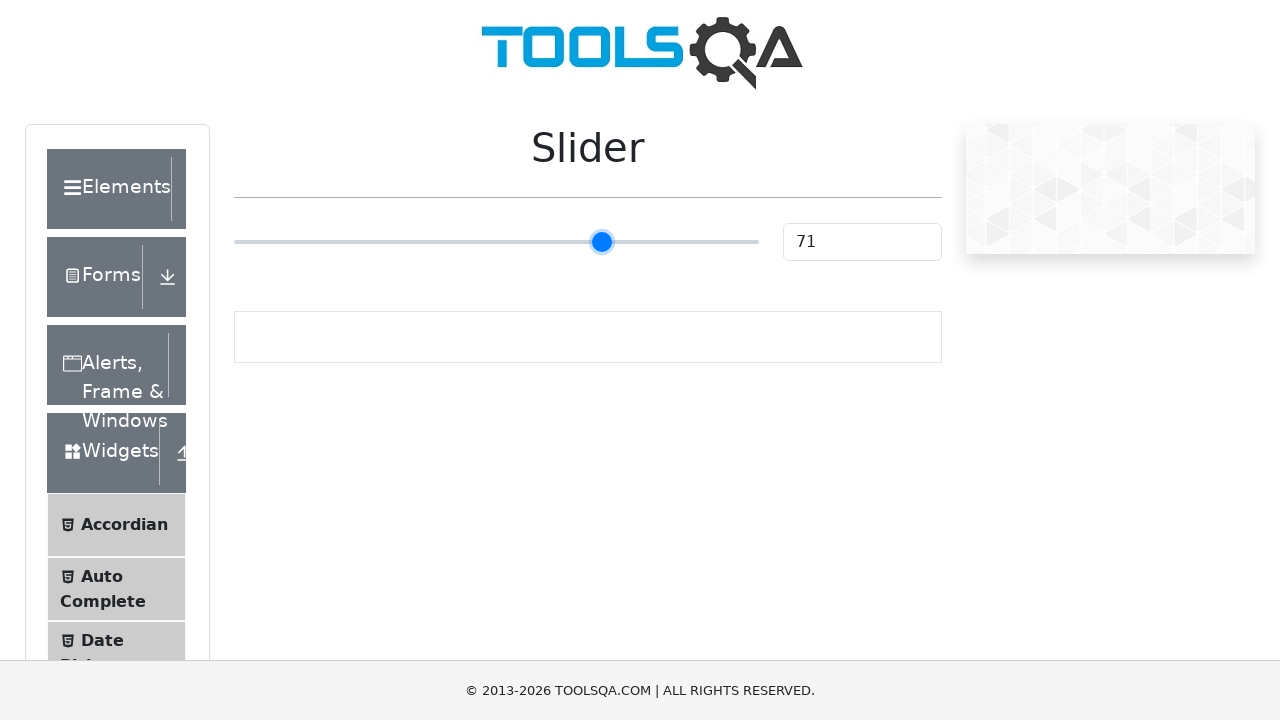

Pressed ArrowRight key to move slider (move 47 of 50) on input[type='range']
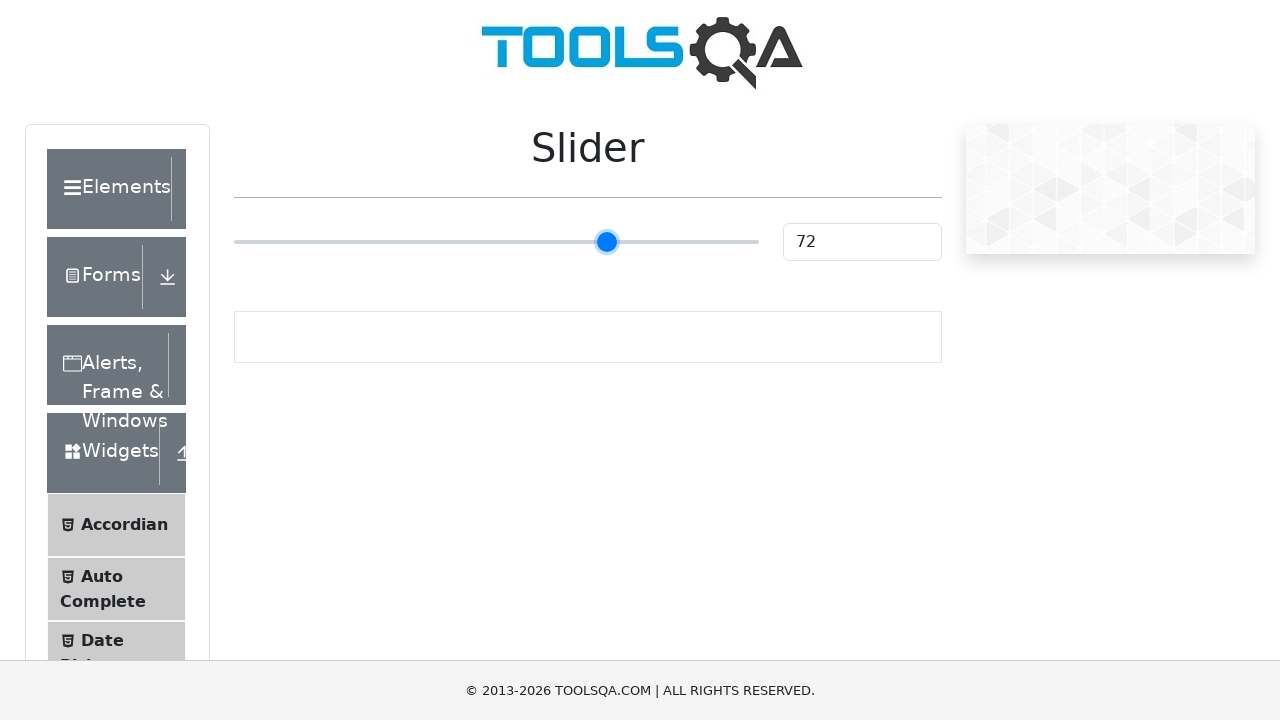

Pressed ArrowRight key to move slider (move 48 of 50) on input[type='range']
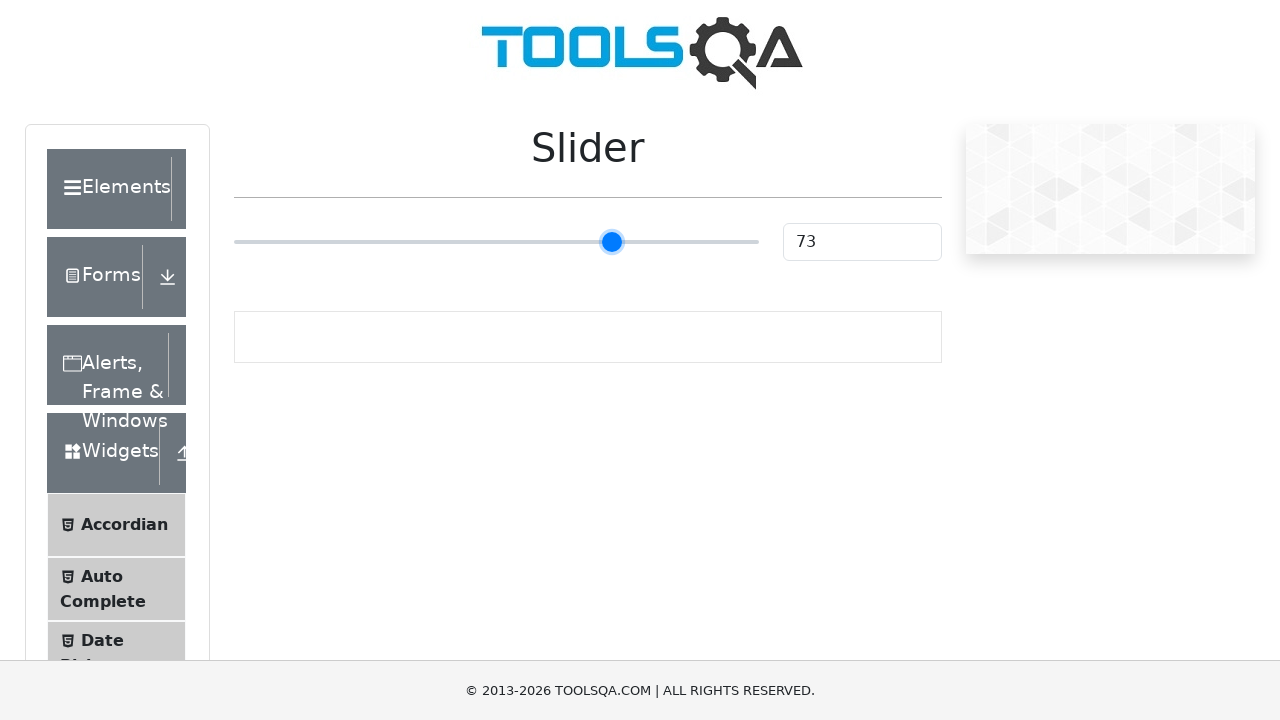

Pressed ArrowRight key to move slider (move 49 of 50) on input[type='range']
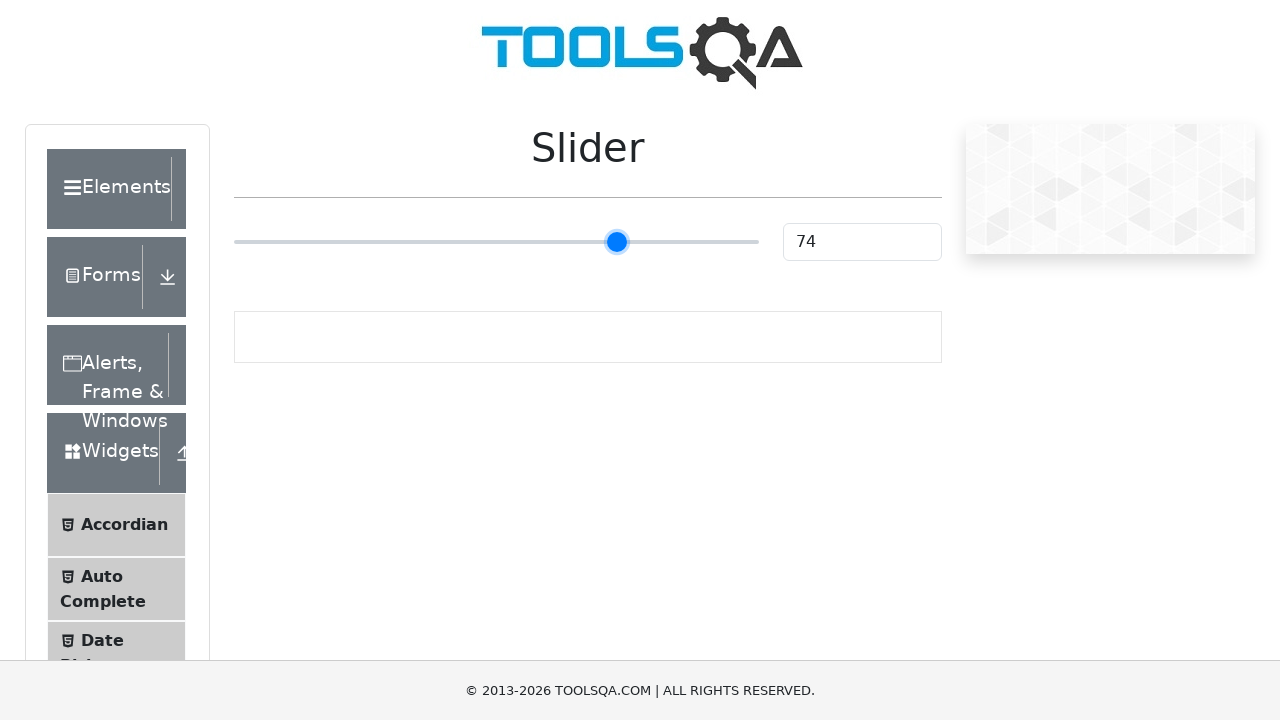

Pressed ArrowRight key to move slider (move 50 of 50) on input[type='range']
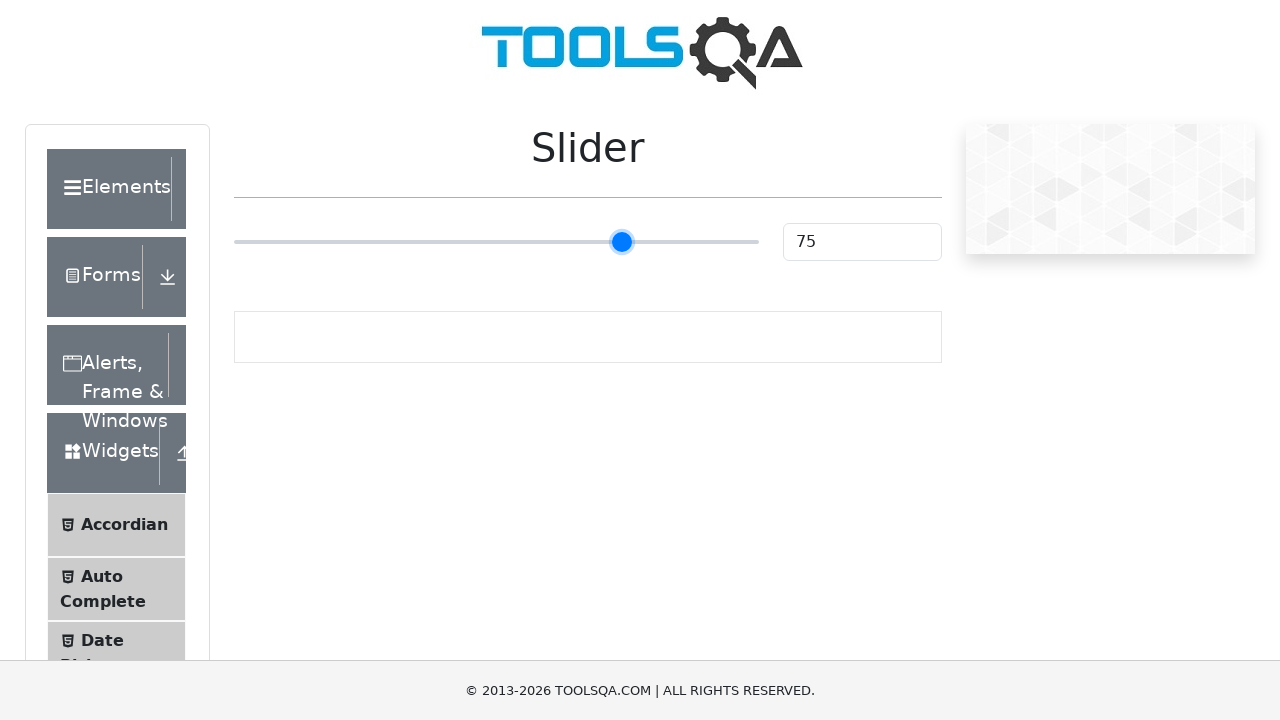

Retrieved final slider value: 75
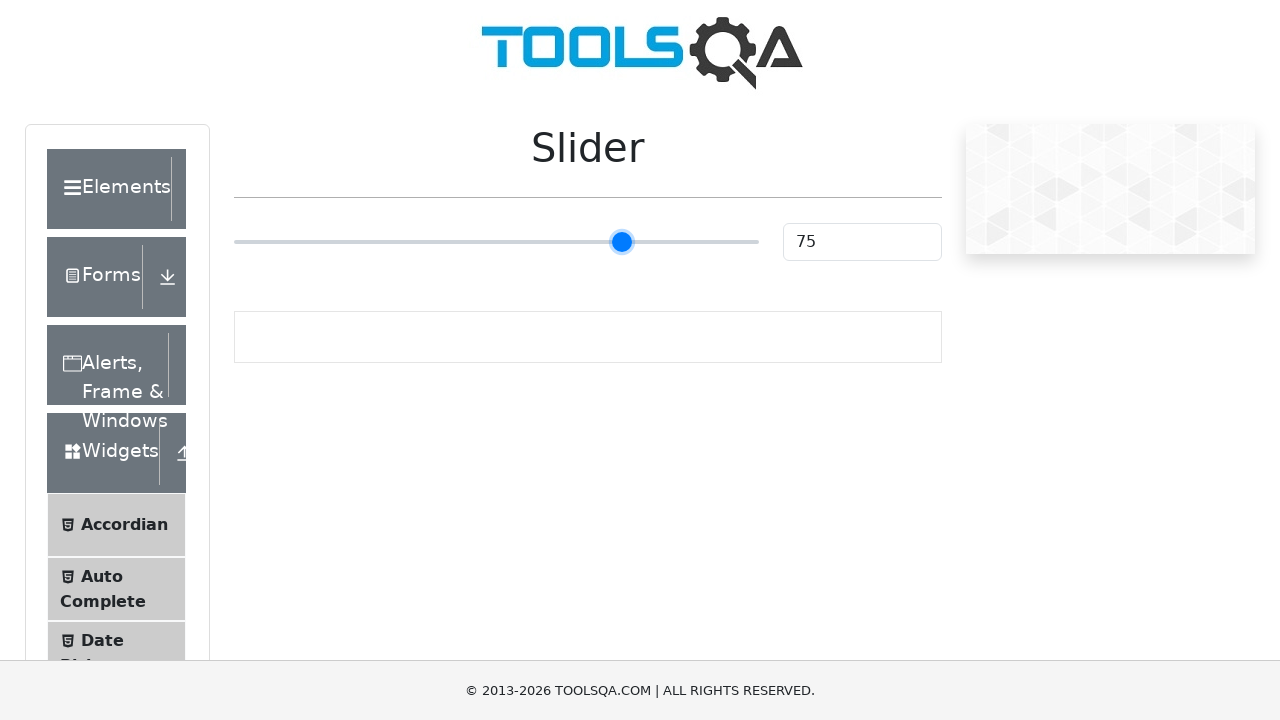

Verified slider successfully moved to target value 75
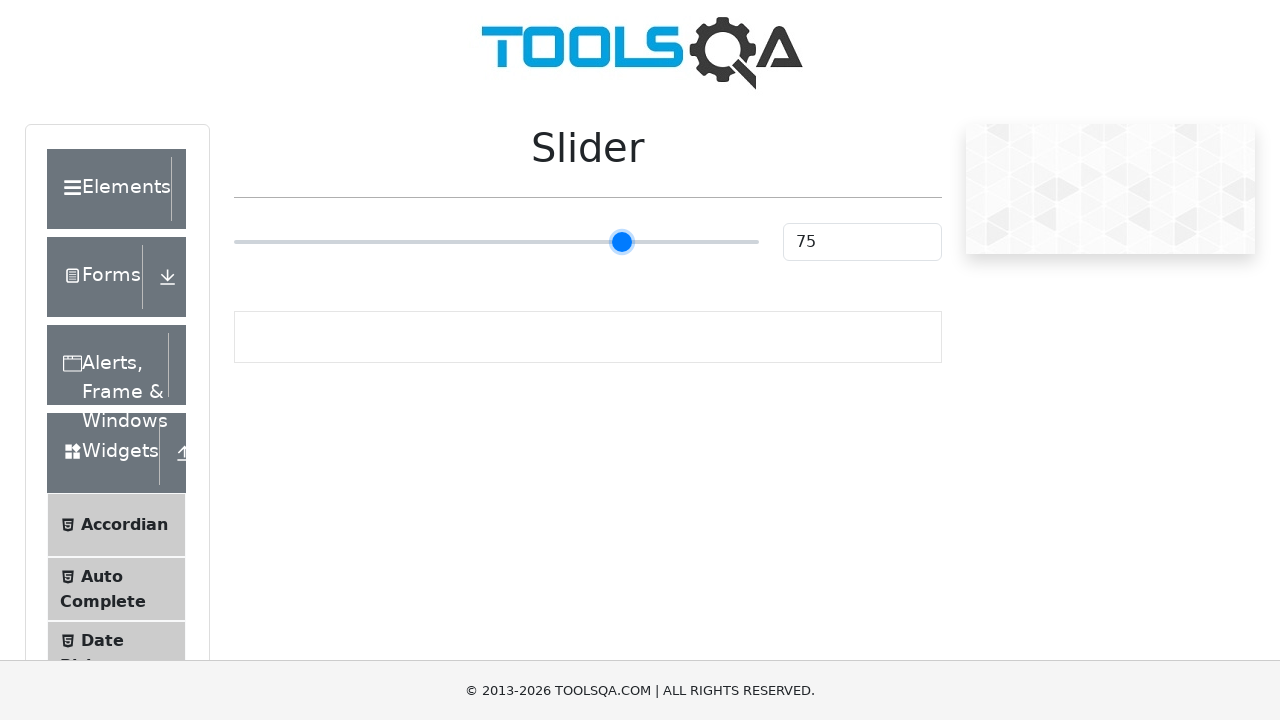

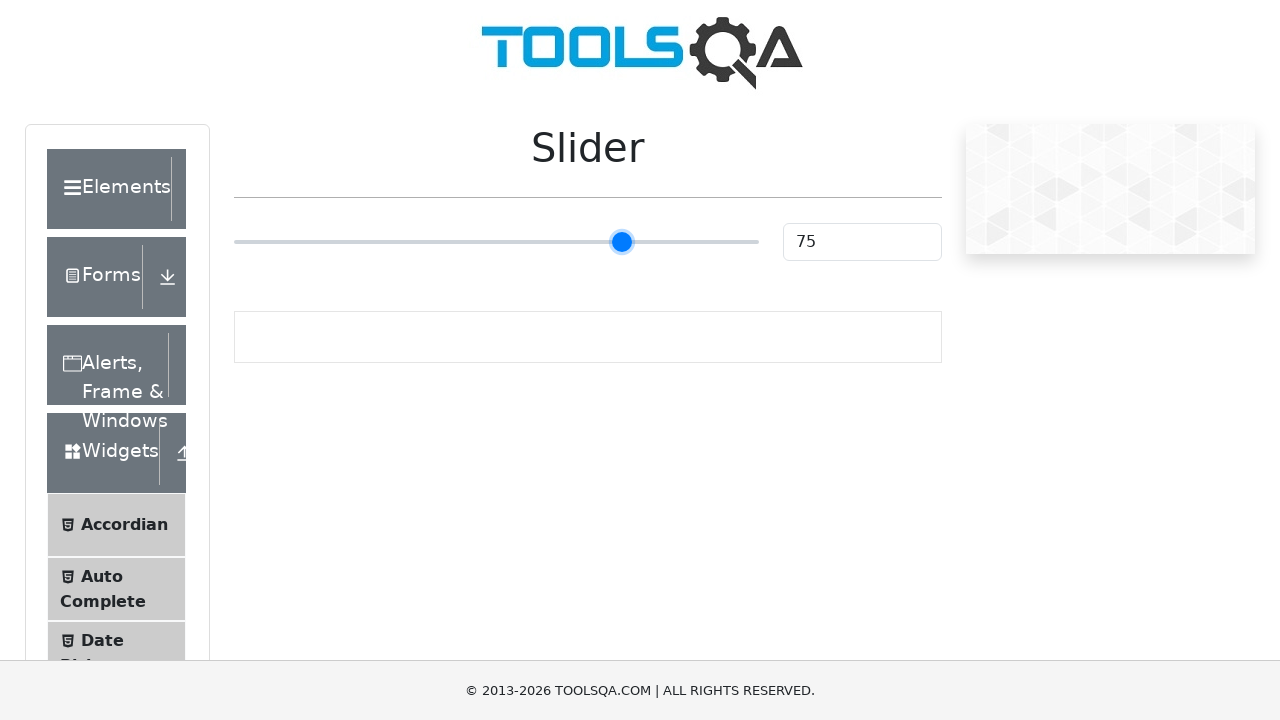